Tests date picker navigation to a past date (December 2024) by clicking the datepicker and navigating backward through months until reaching the target month and year.

Starting URL: https://testautomationpractice.blogspot.com/

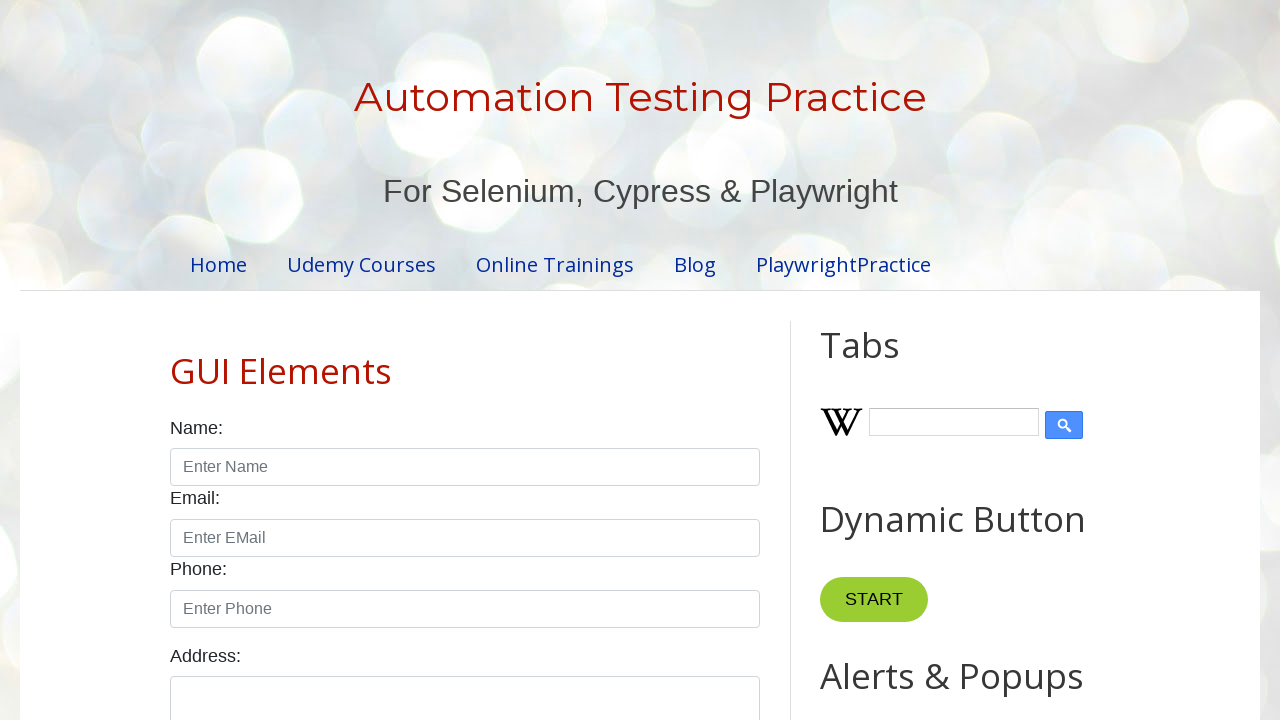

Clicked on datepicker to open it at (515, 360) on #datepicker
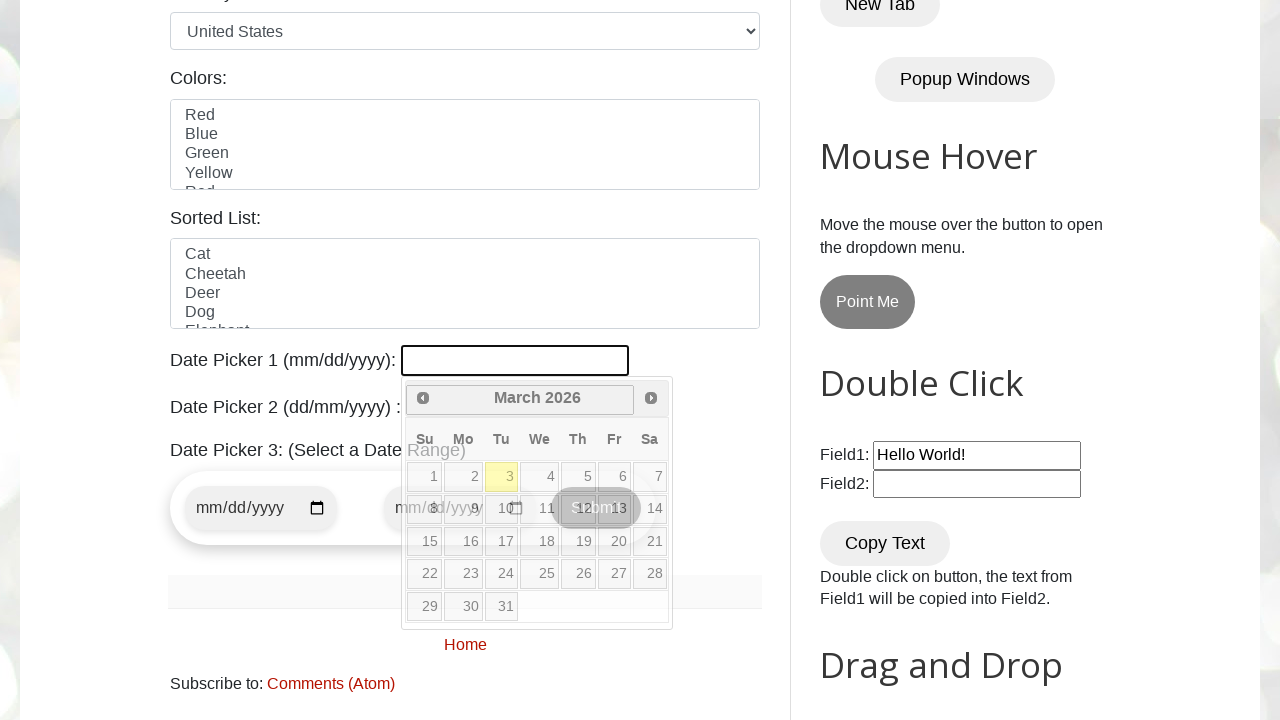

Retrieved current month from datepicker
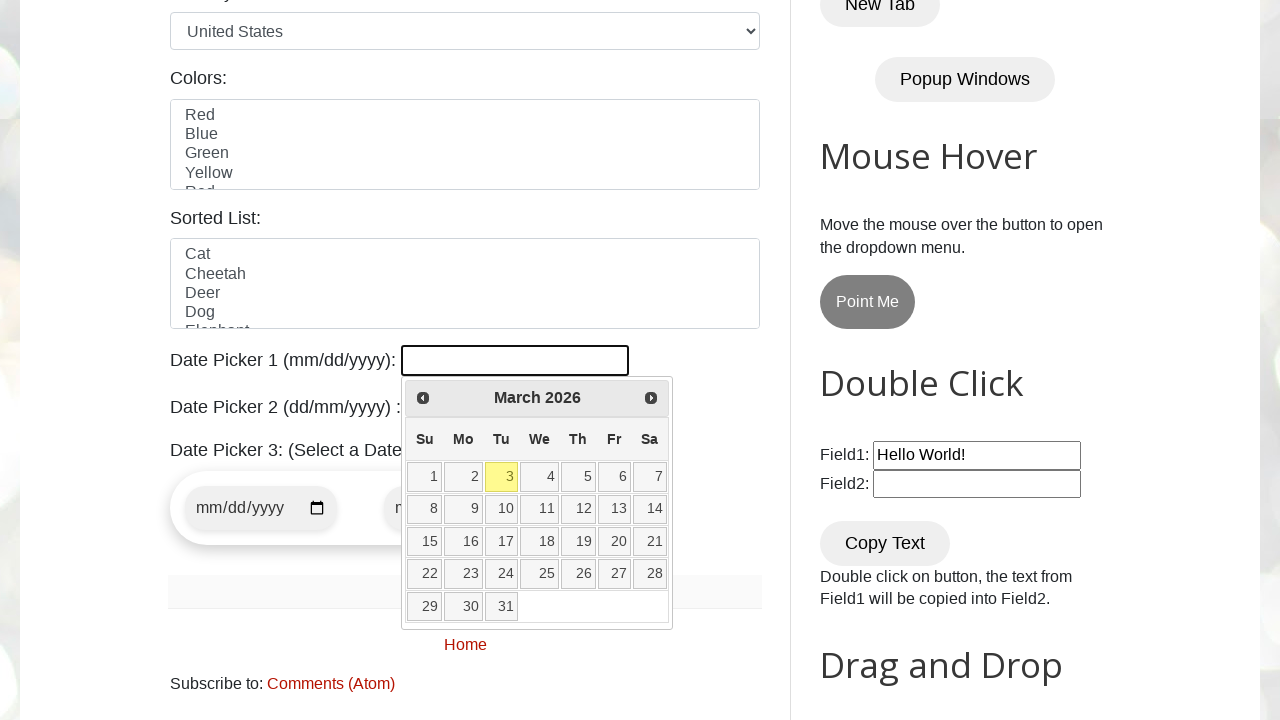

Retrieved current year from datepicker
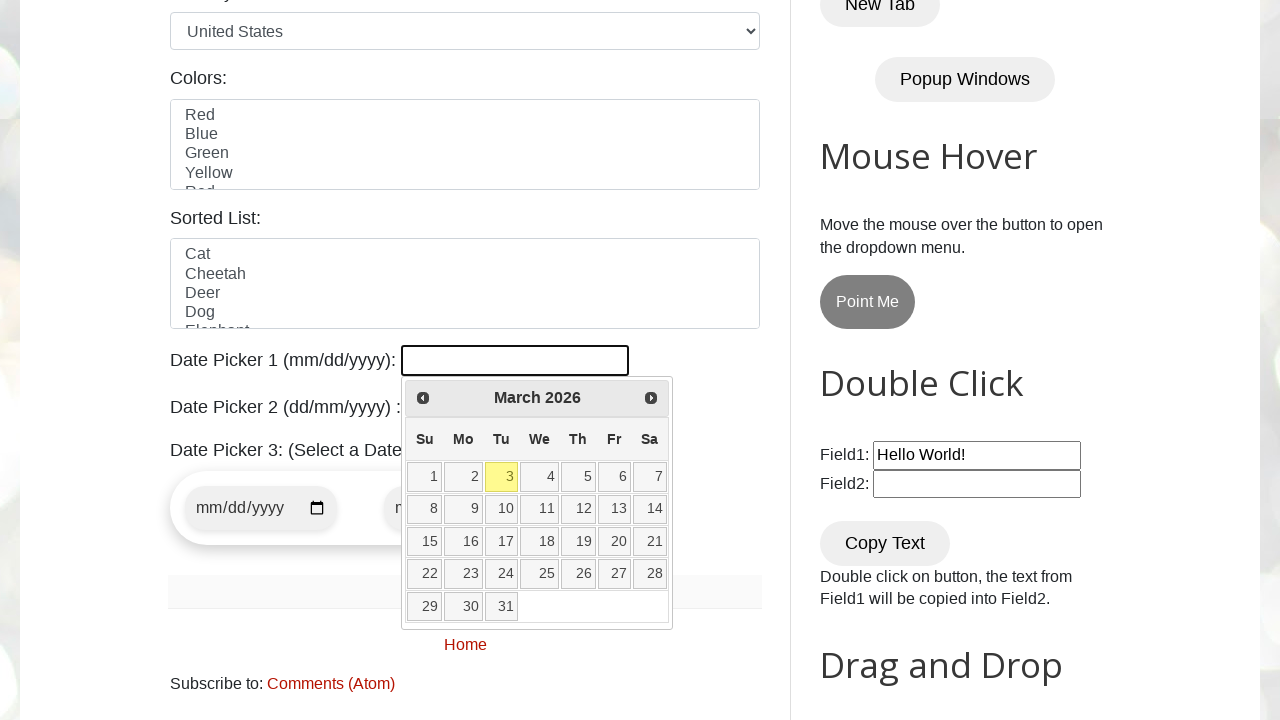

Clicked Prev button to navigate to previous month at (423, 398) on xpath=//span[text()='Prev']
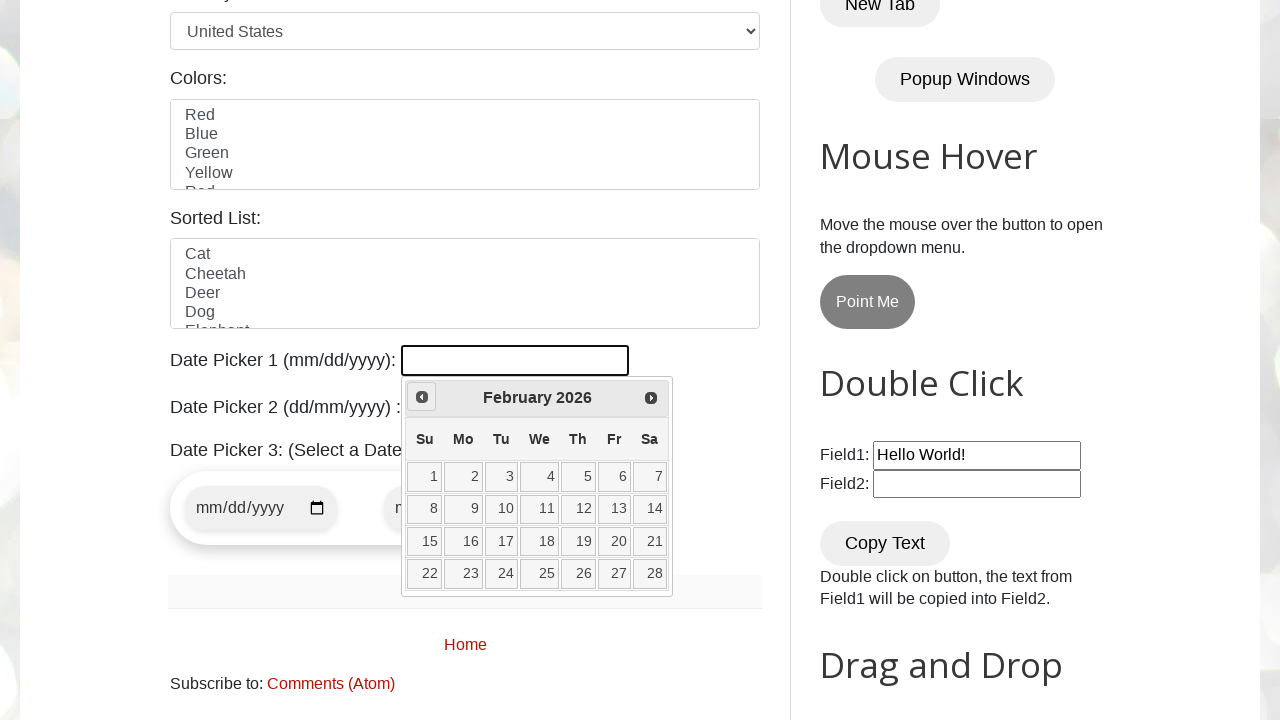

Retrieved current month from datepicker
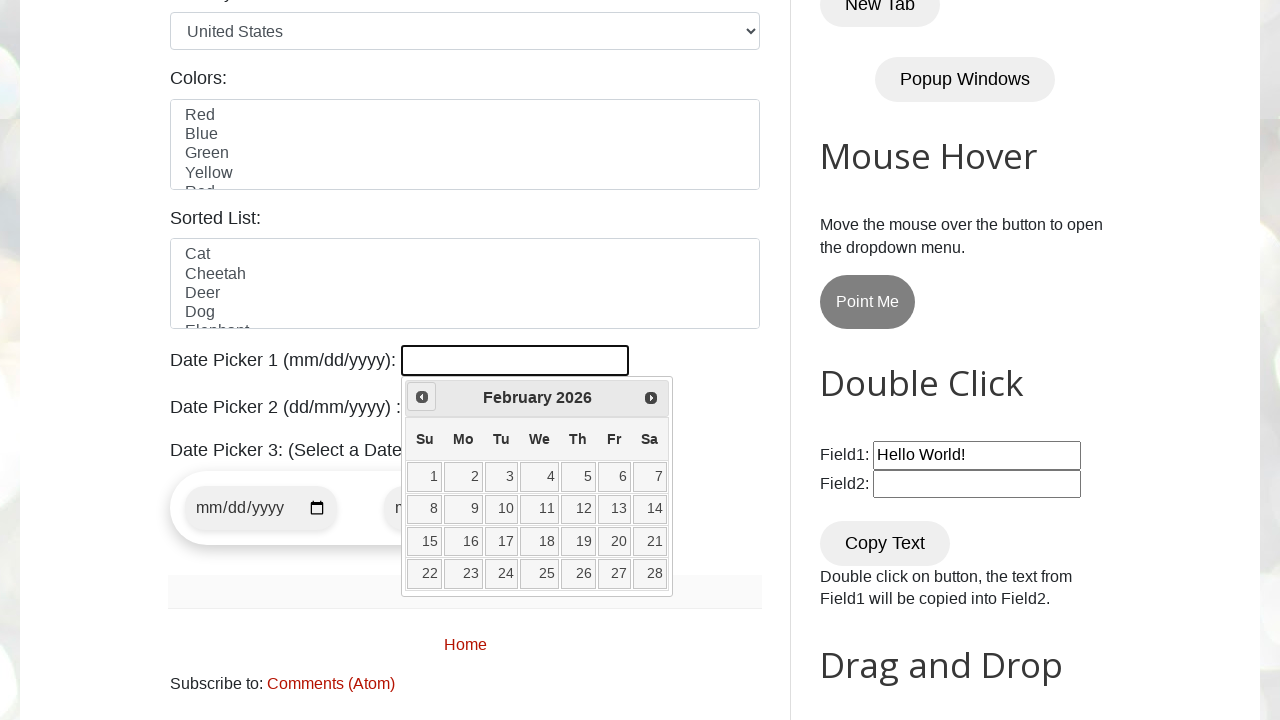

Retrieved current year from datepicker
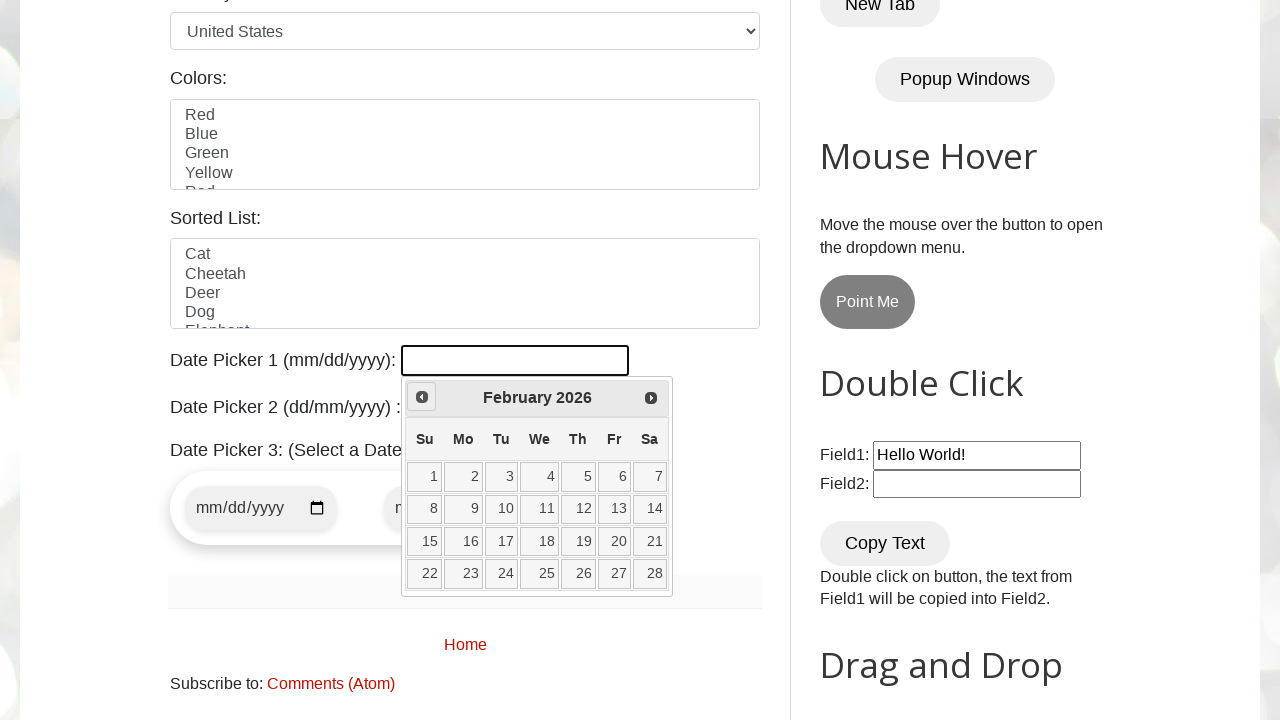

Clicked Prev button to navigate to previous month at (422, 397) on xpath=//span[text()='Prev']
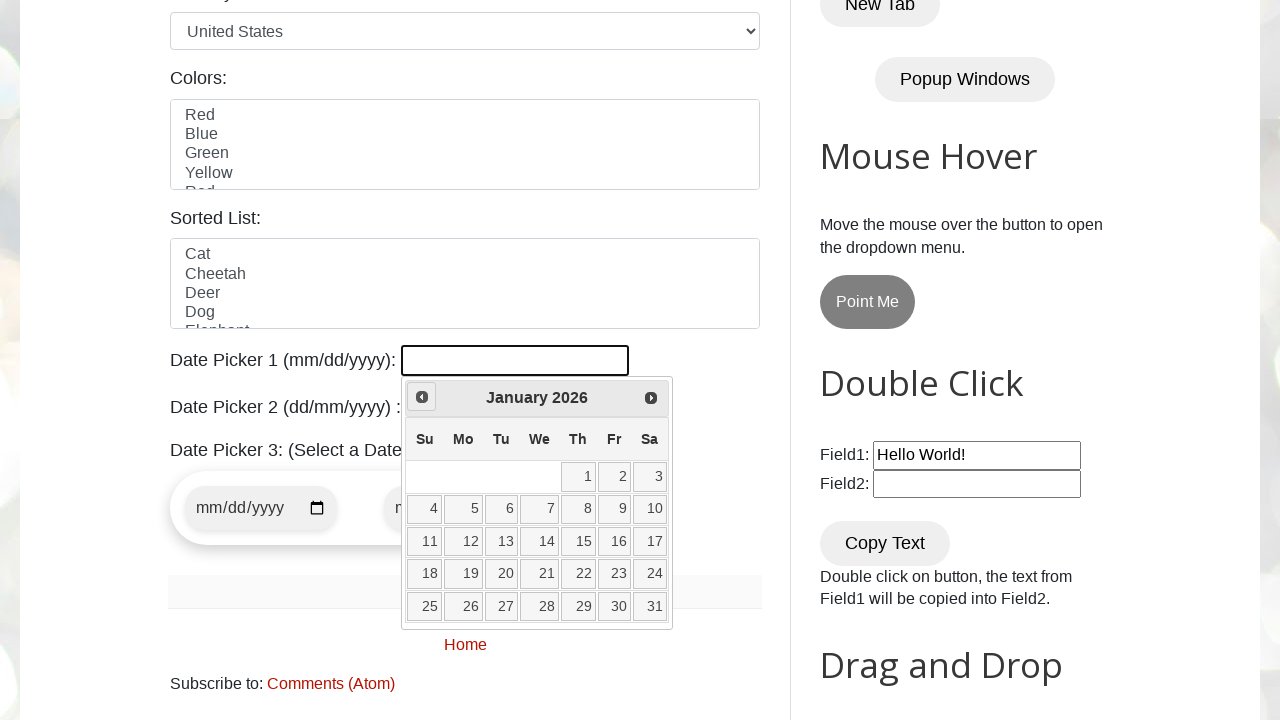

Retrieved current month from datepicker
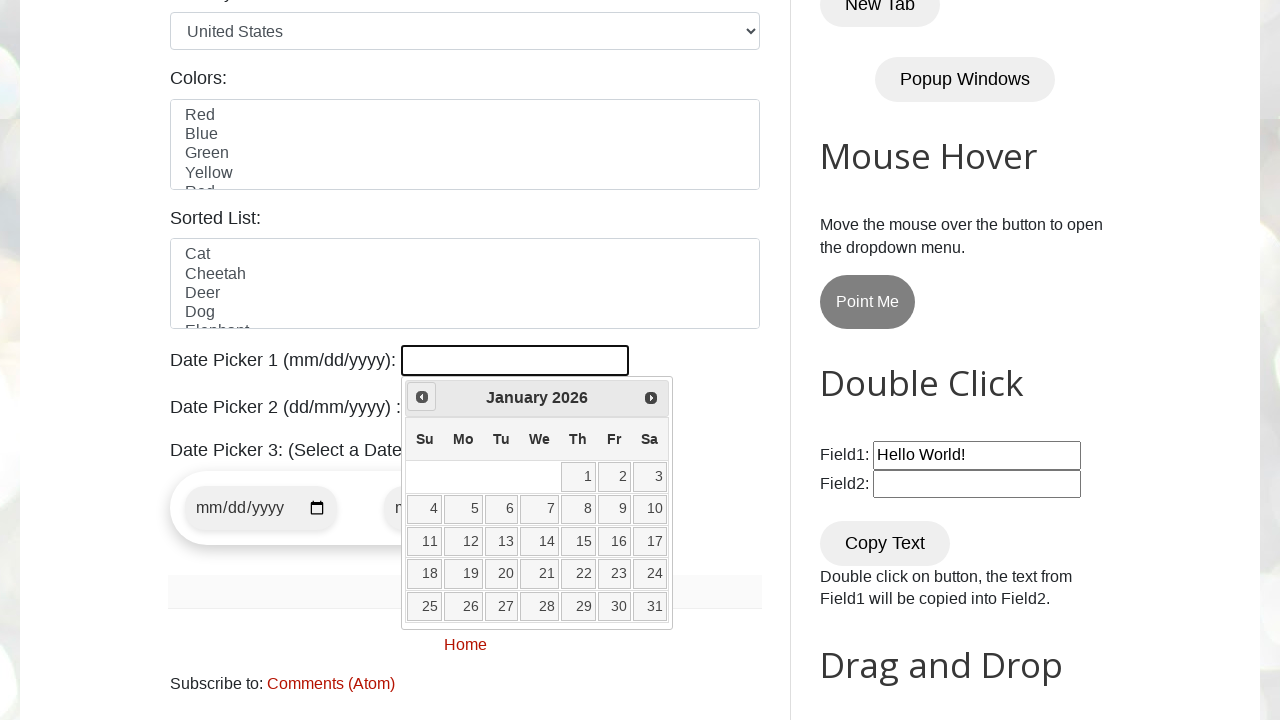

Retrieved current year from datepicker
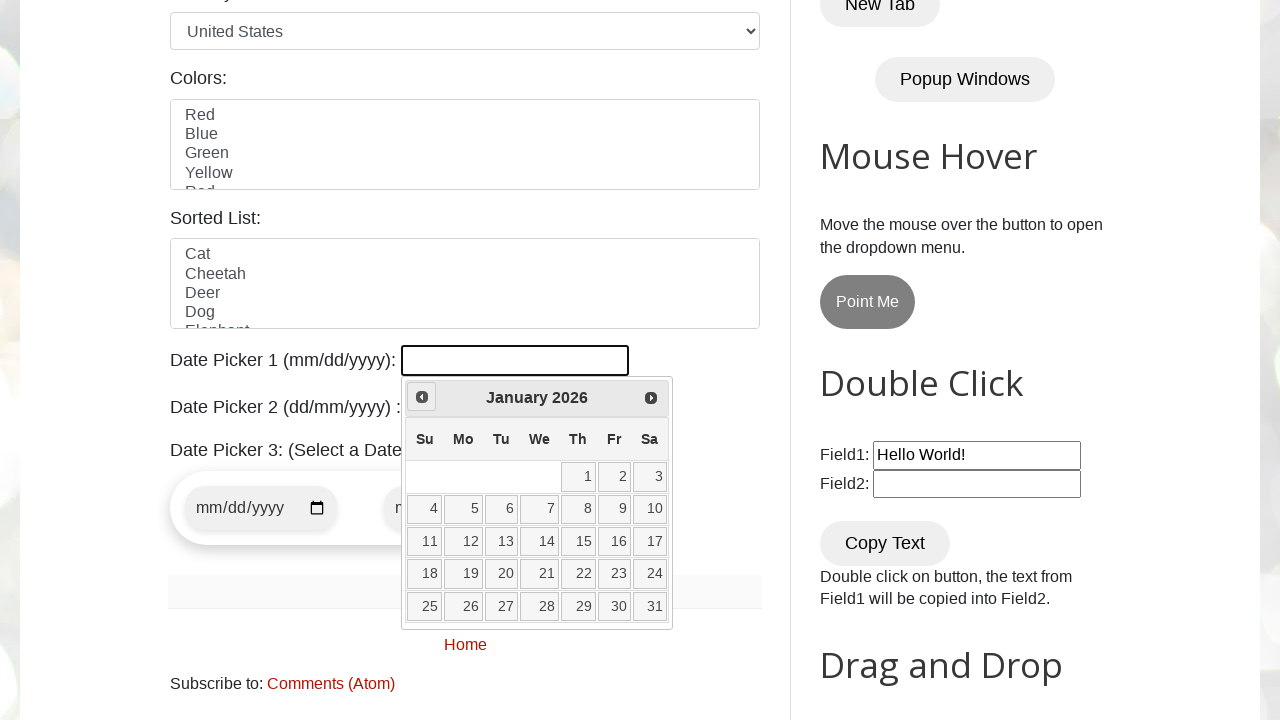

Clicked Prev button to navigate to previous month at (422, 397) on xpath=//span[text()='Prev']
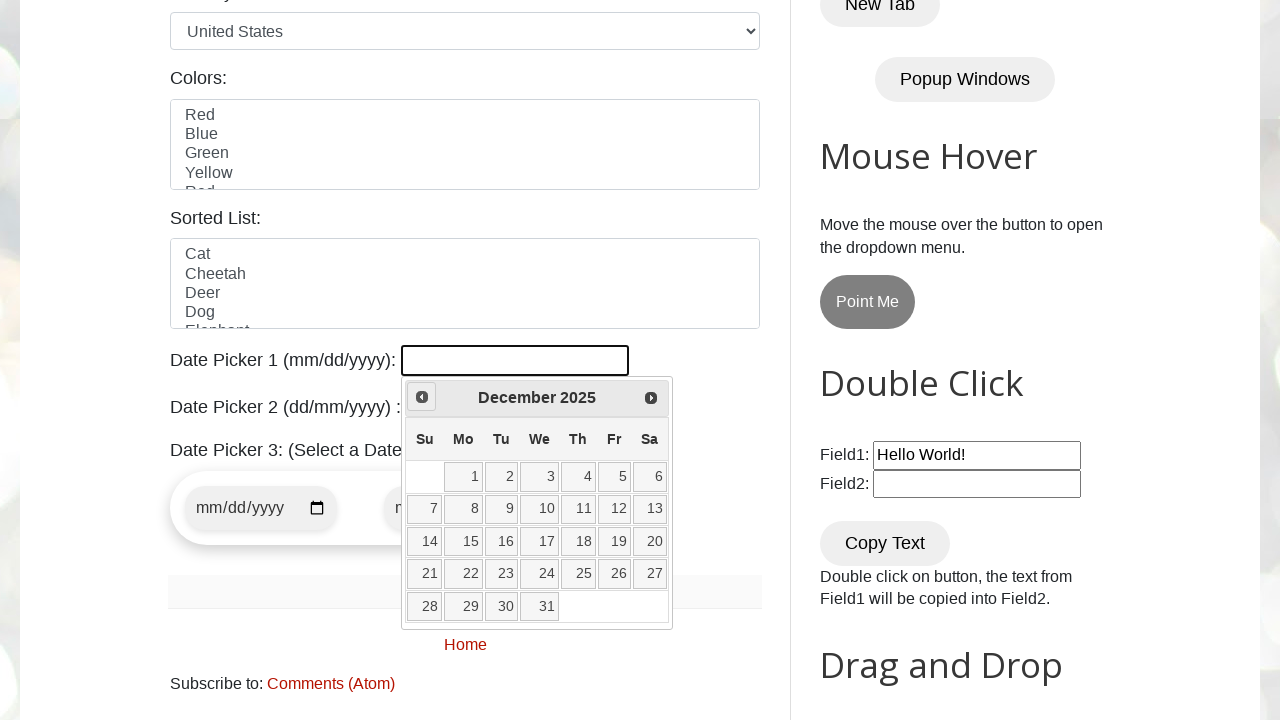

Retrieved current month from datepicker
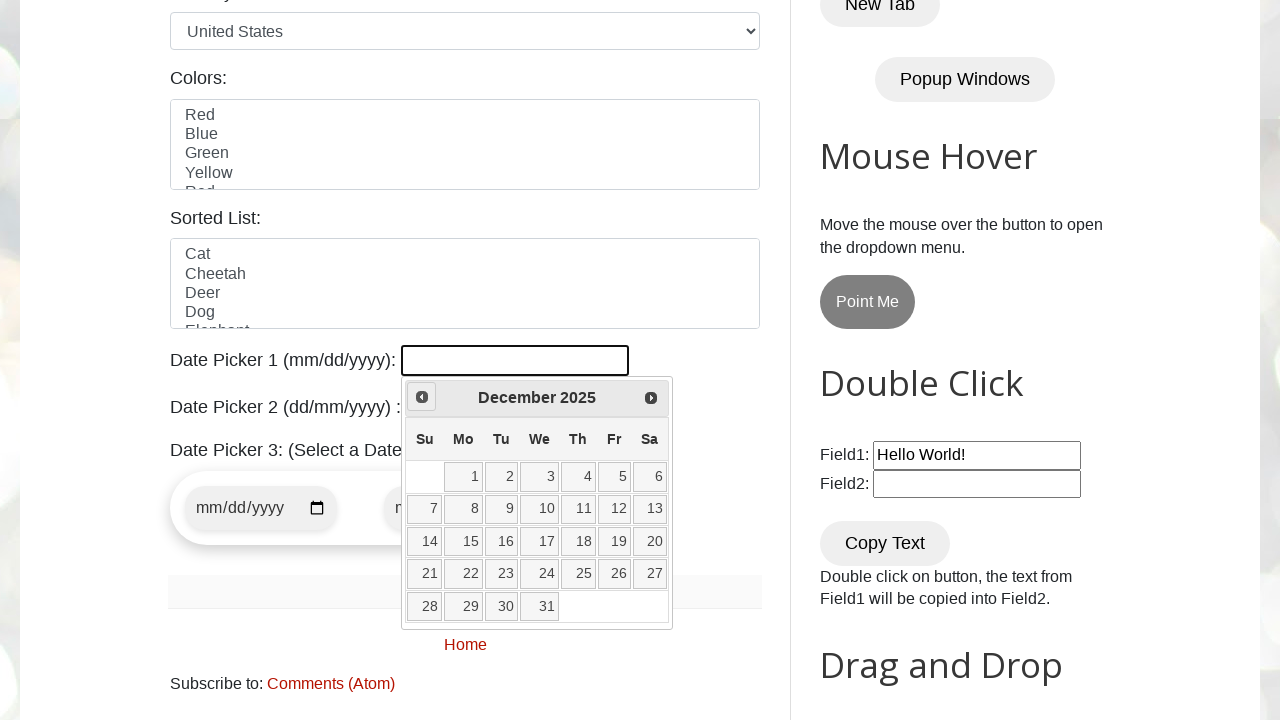

Retrieved current year from datepicker
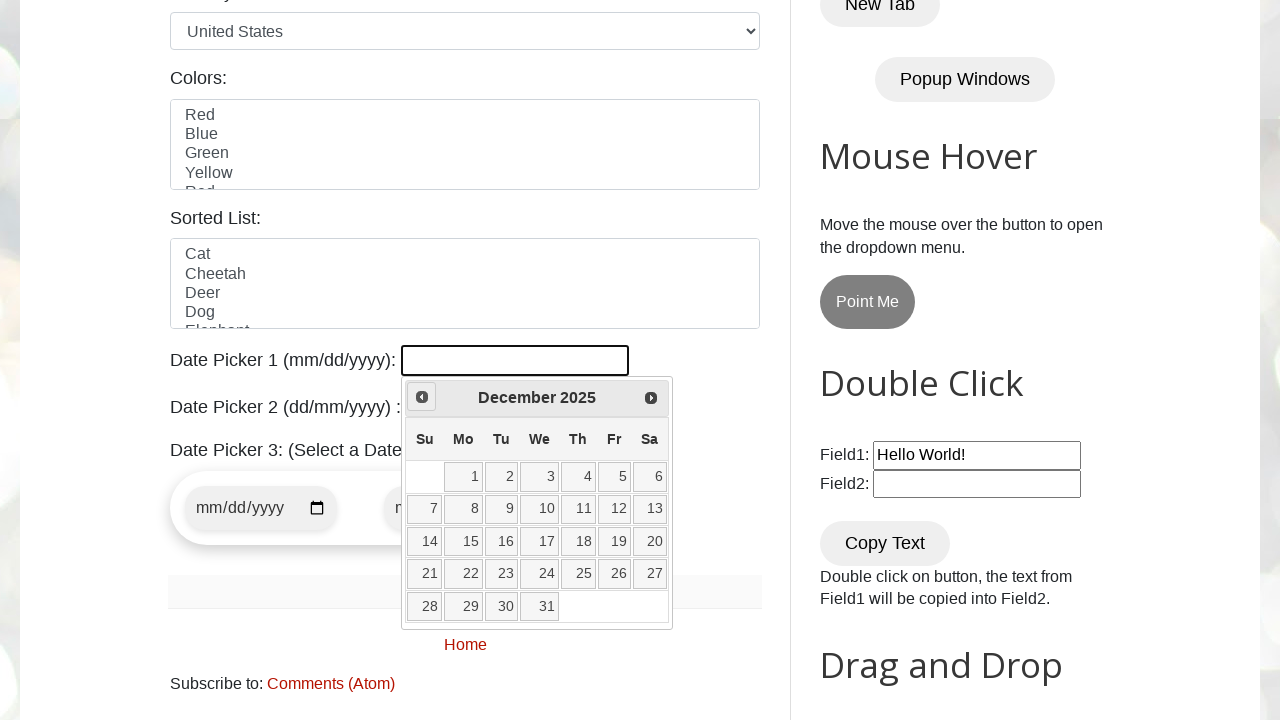

Clicked Prev button to navigate to previous month at (422, 397) on xpath=//span[text()='Prev']
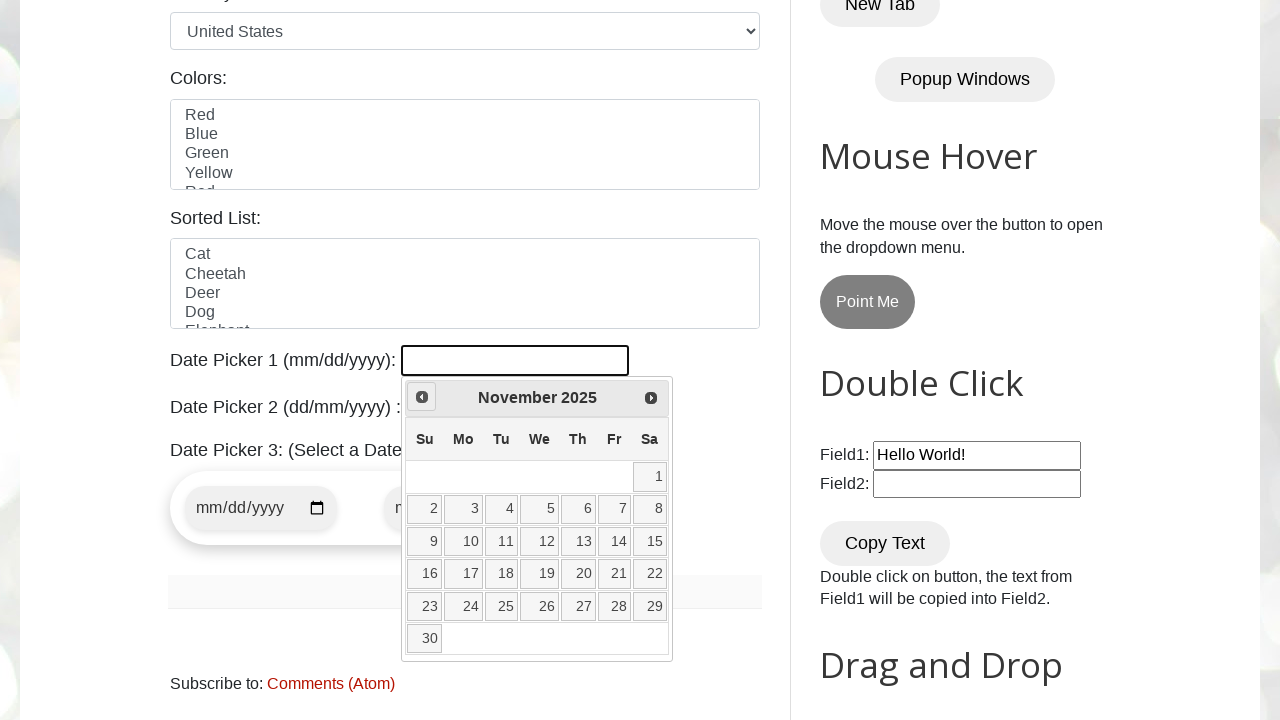

Retrieved current month from datepicker
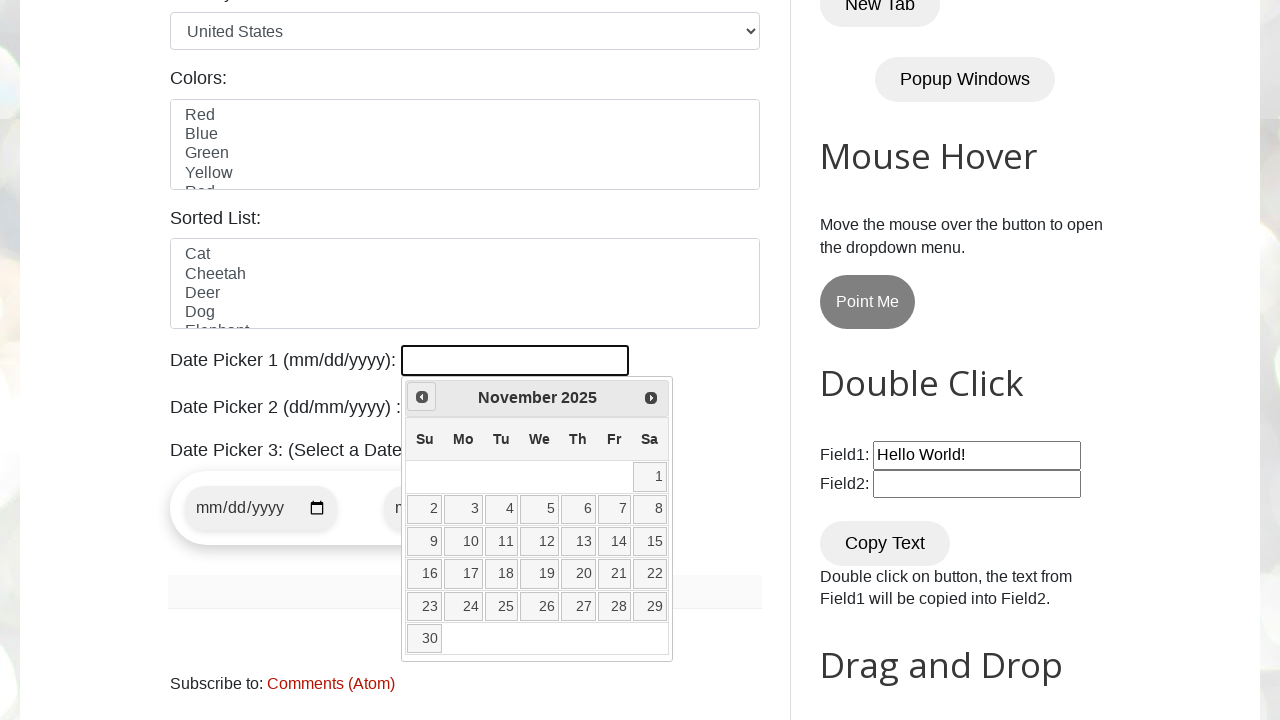

Retrieved current year from datepicker
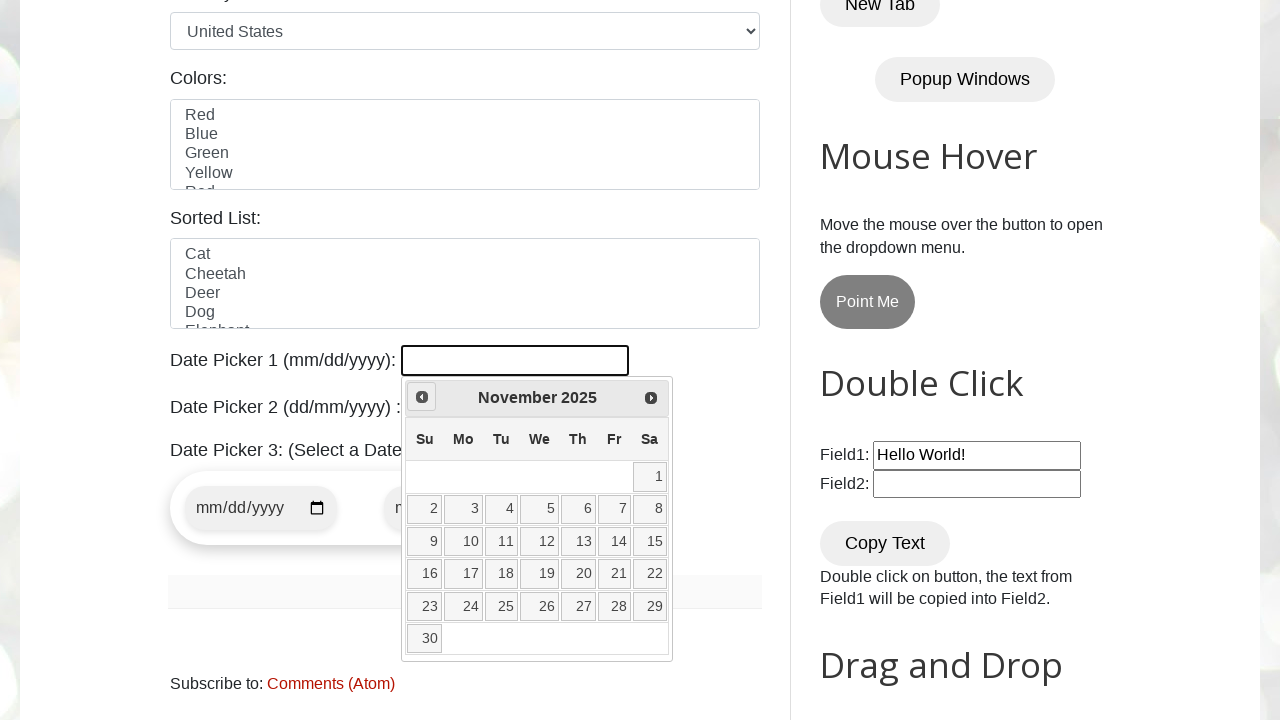

Clicked Prev button to navigate to previous month at (422, 397) on xpath=//span[text()='Prev']
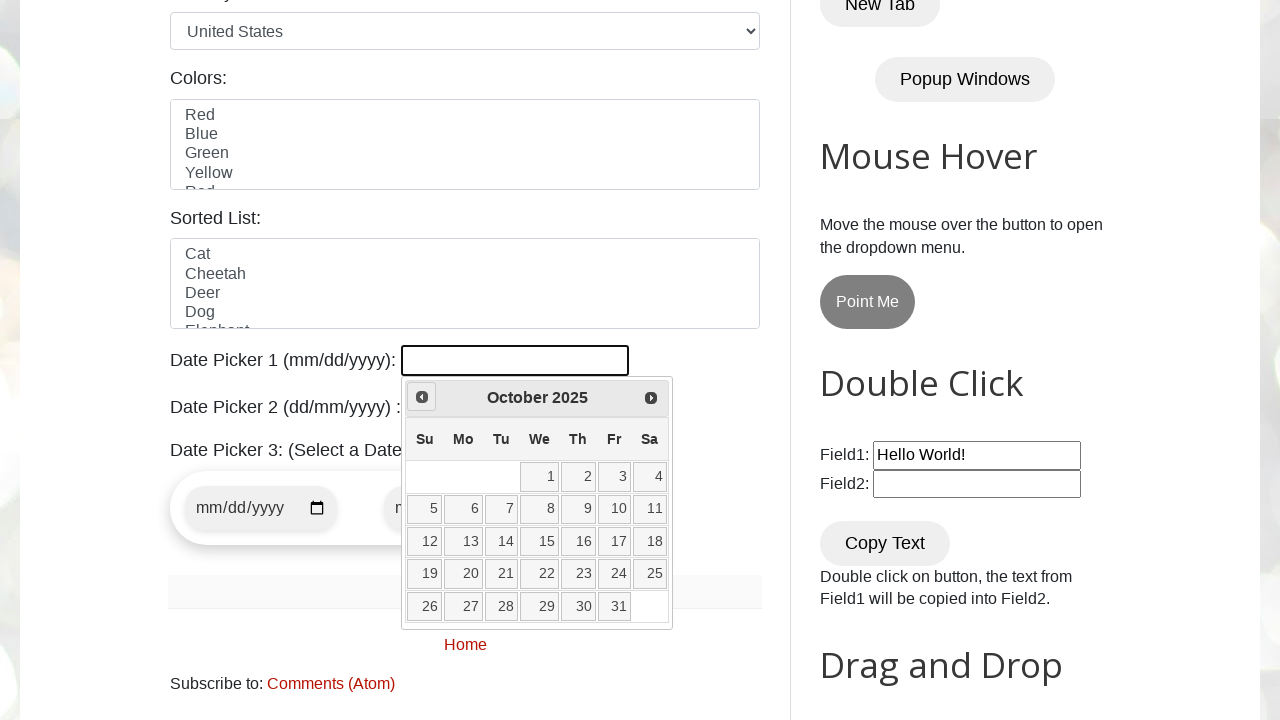

Retrieved current month from datepicker
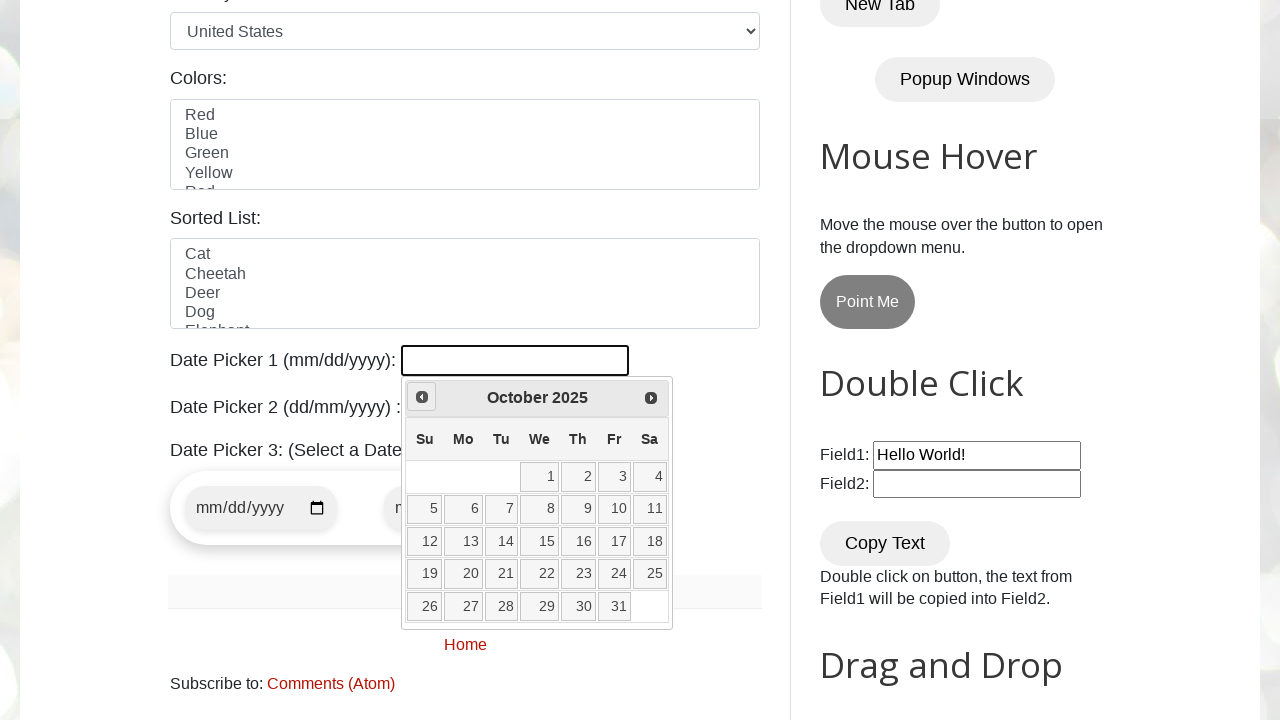

Retrieved current year from datepicker
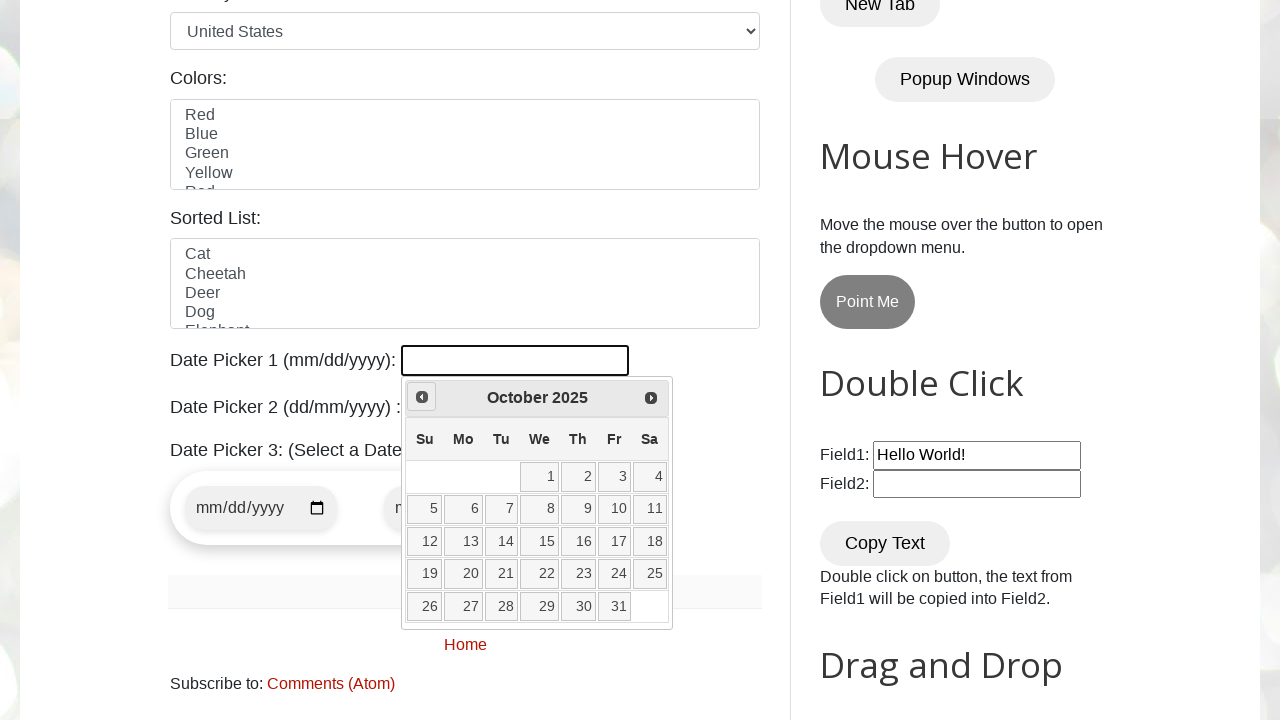

Clicked Prev button to navigate to previous month at (422, 397) on xpath=//span[text()='Prev']
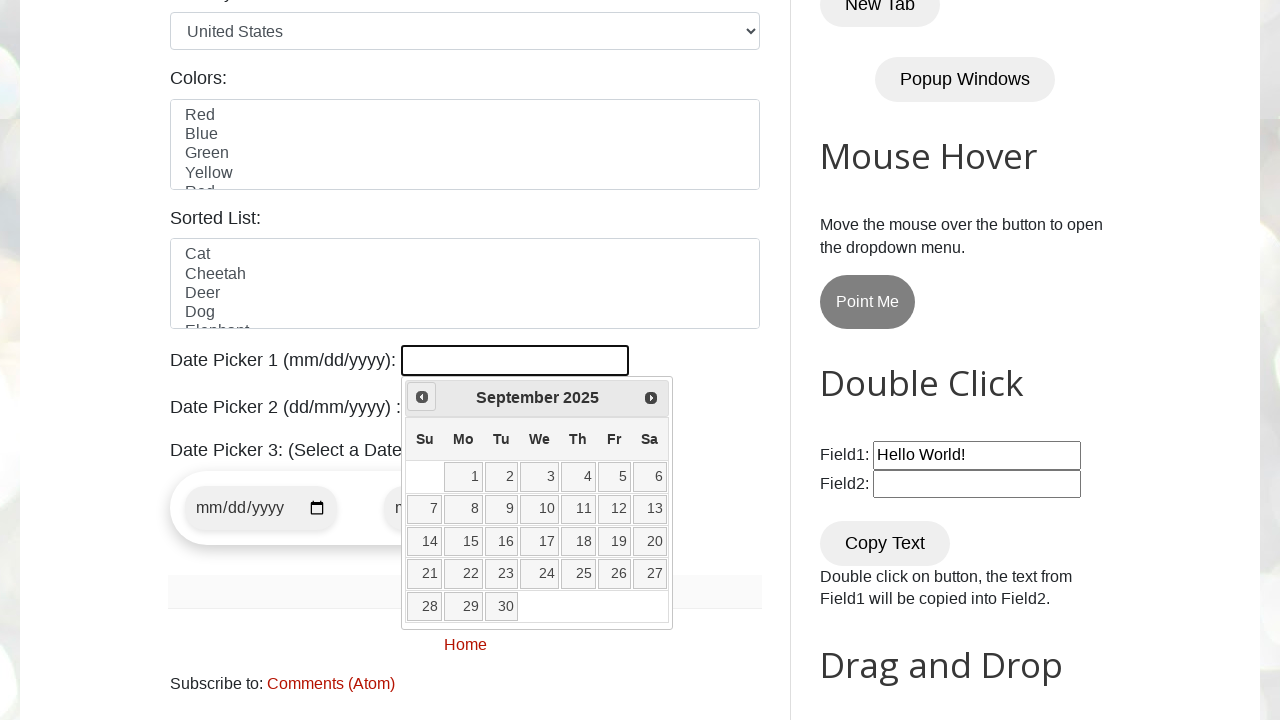

Retrieved current month from datepicker
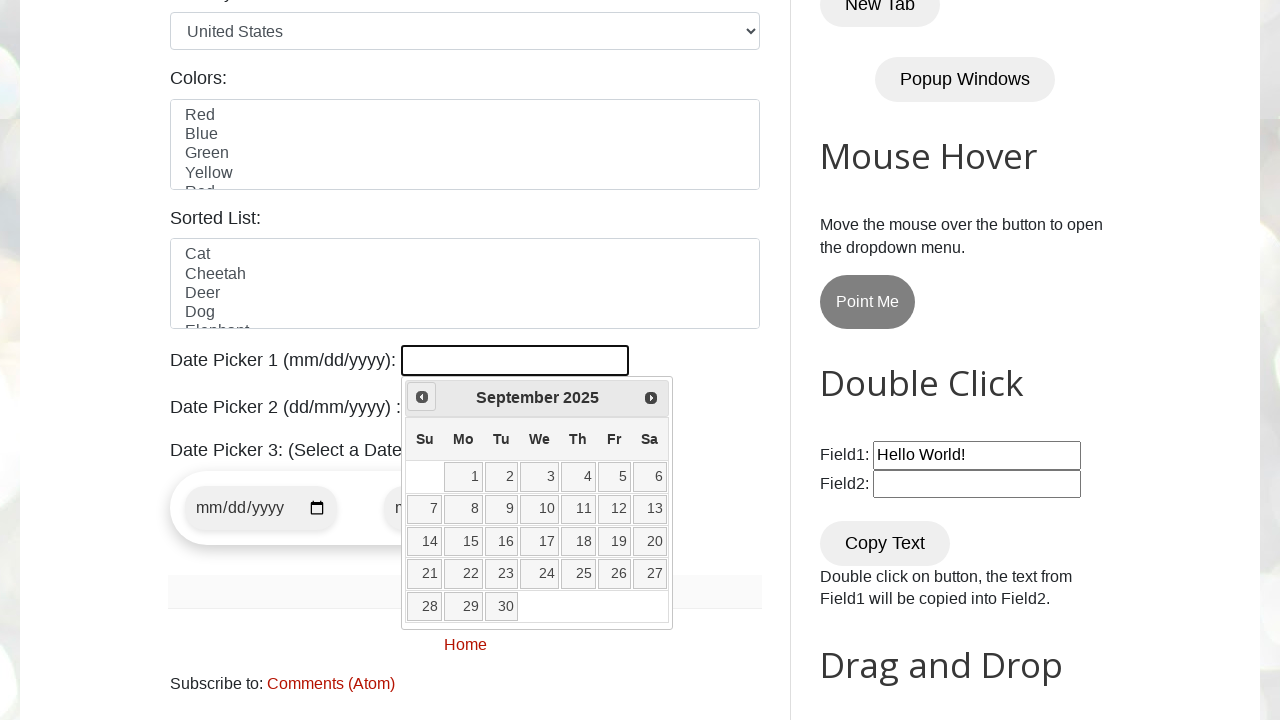

Retrieved current year from datepicker
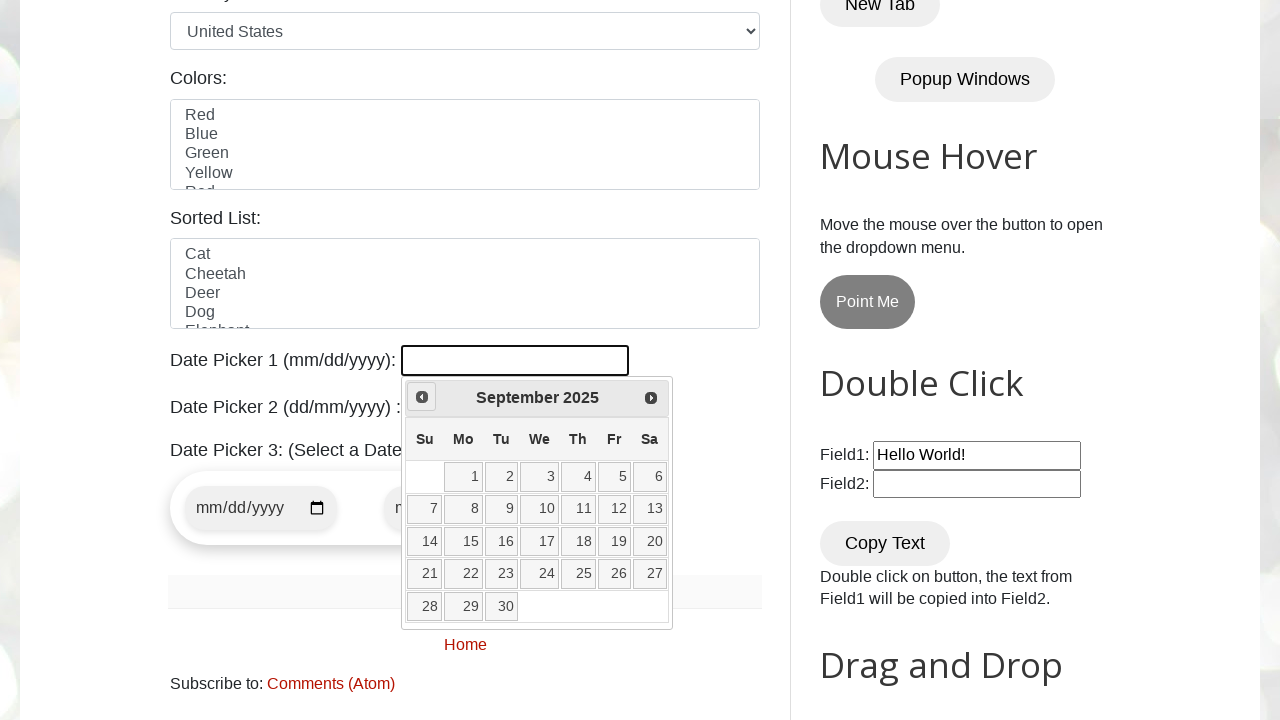

Clicked Prev button to navigate to previous month at (422, 397) on xpath=//span[text()='Prev']
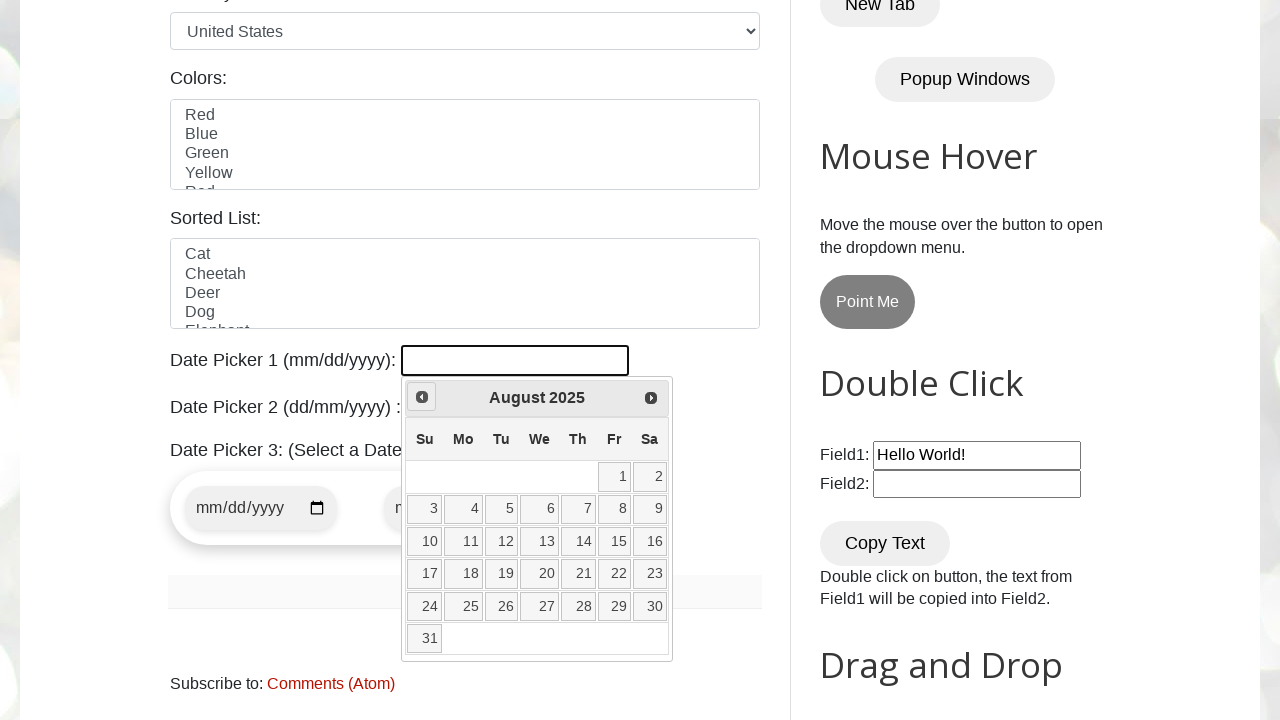

Retrieved current month from datepicker
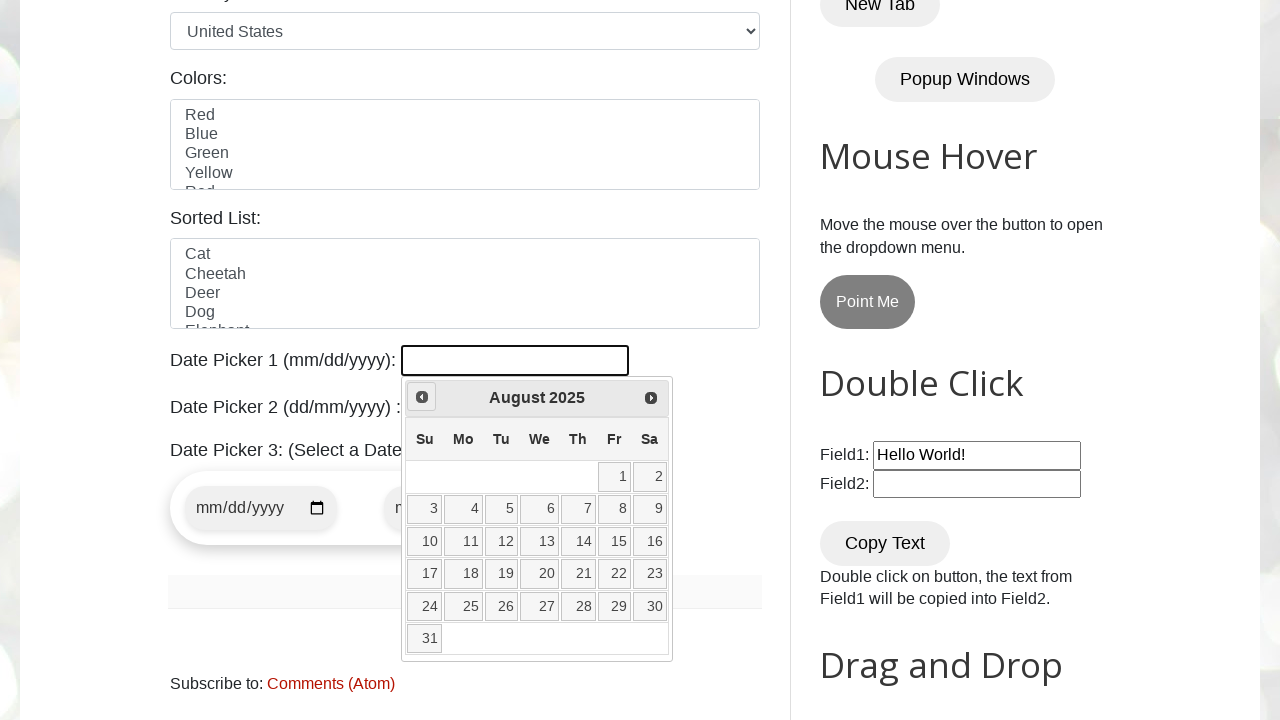

Retrieved current year from datepicker
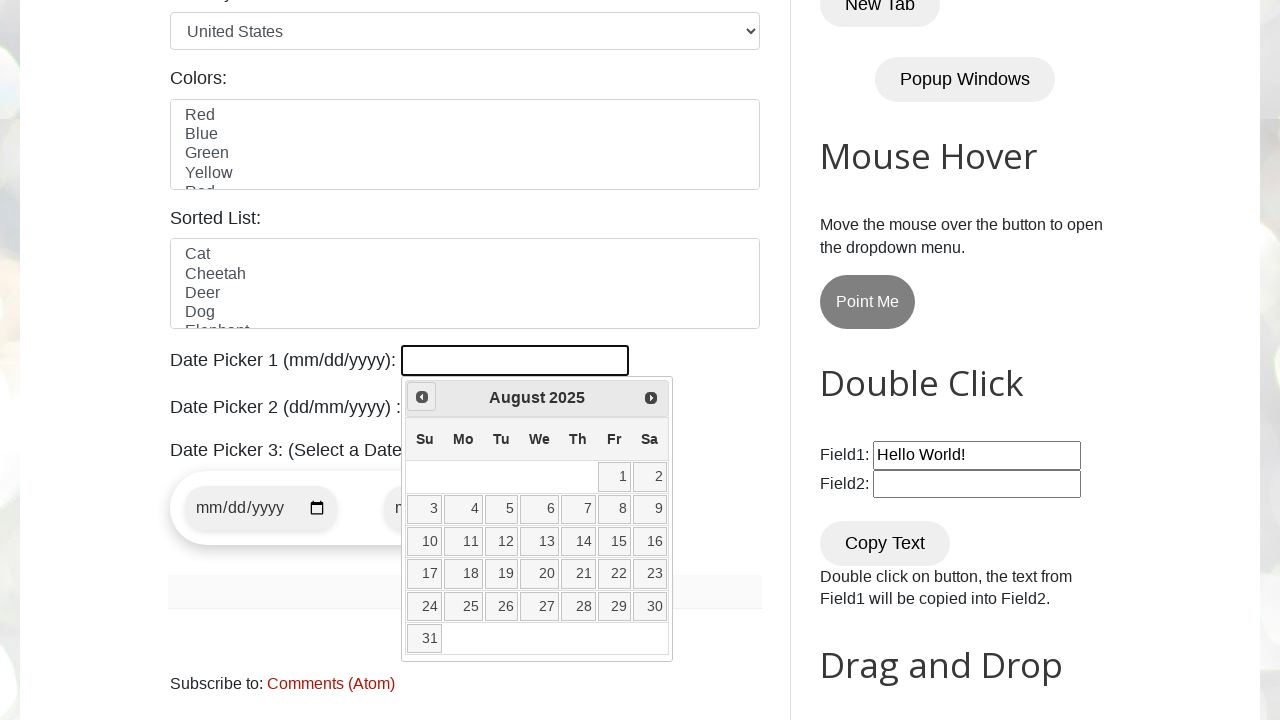

Clicked Prev button to navigate to previous month at (422, 397) on xpath=//span[text()='Prev']
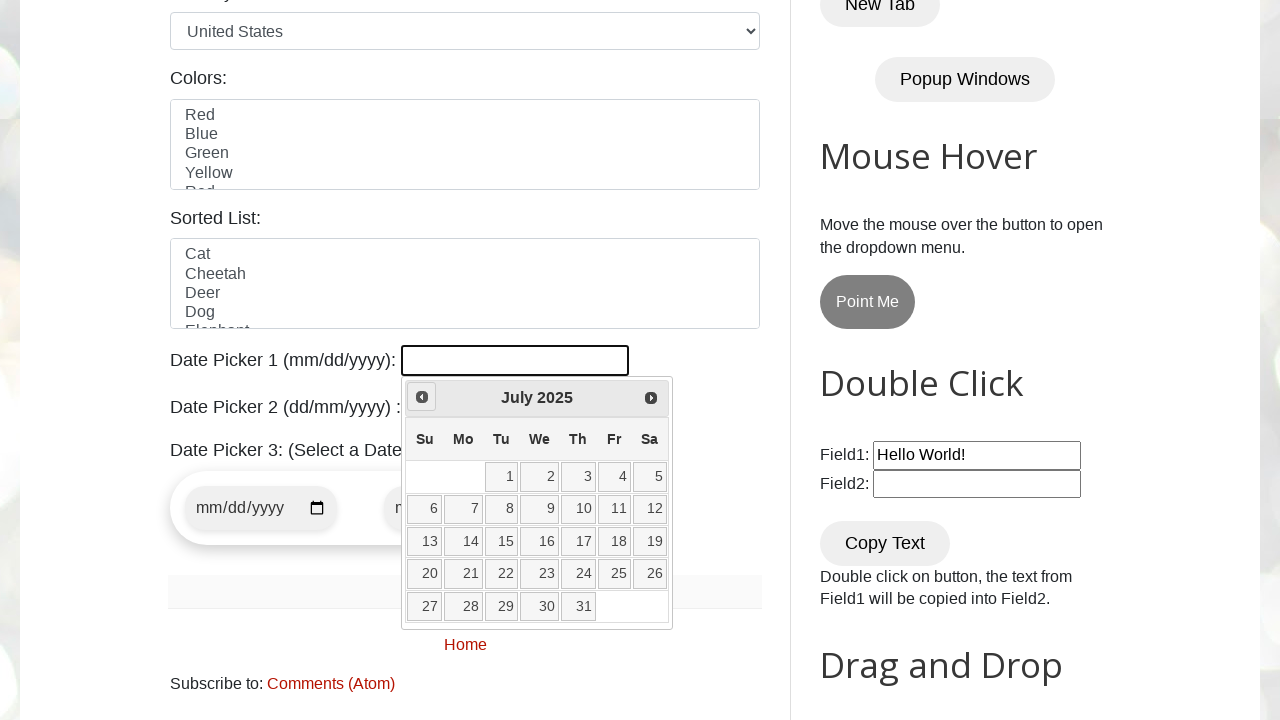

Retrieved current month from datepicker
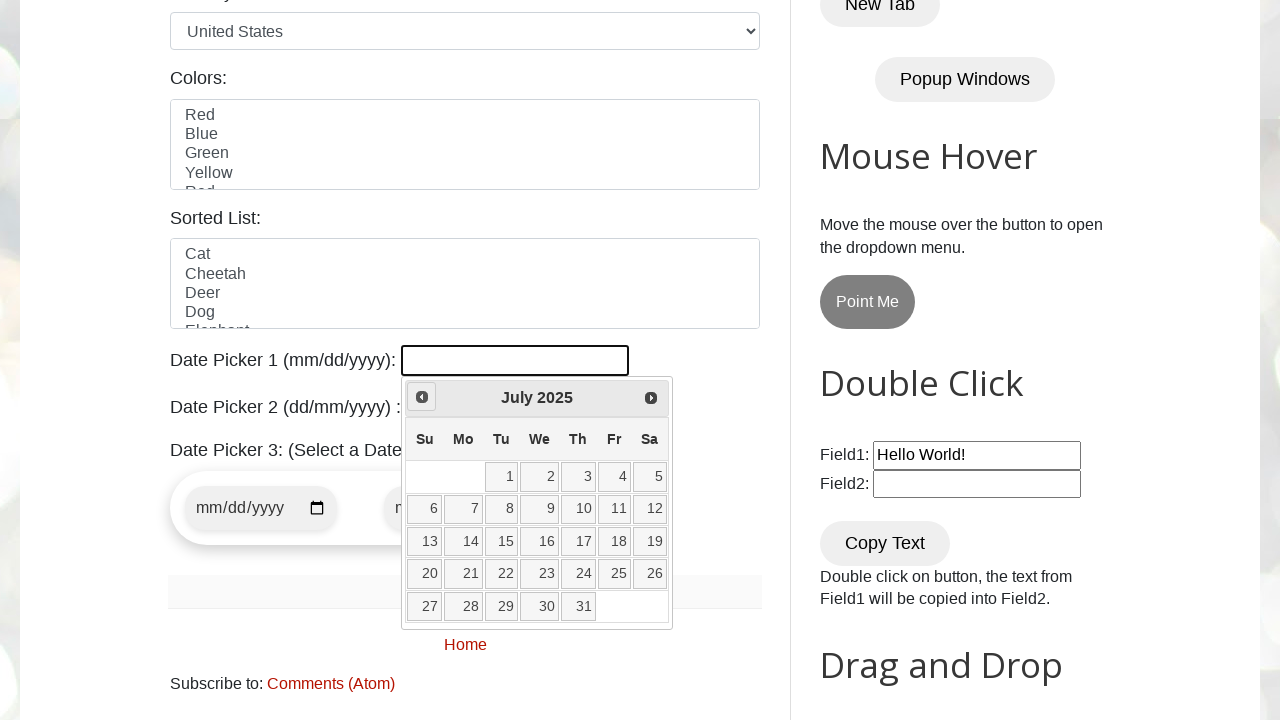

Retrieved current year from datepicker
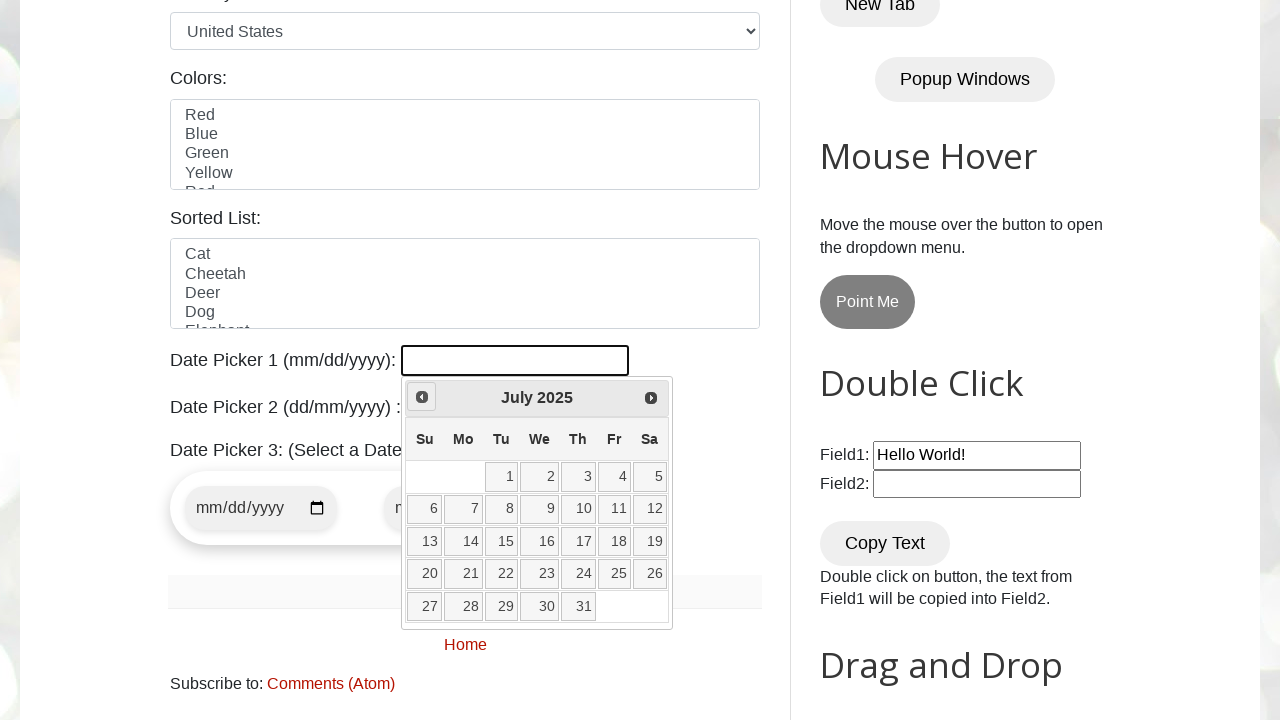

Clicked Prev button to navigate to previous month at (422, 397) on xpath=//span[text()='Prev']
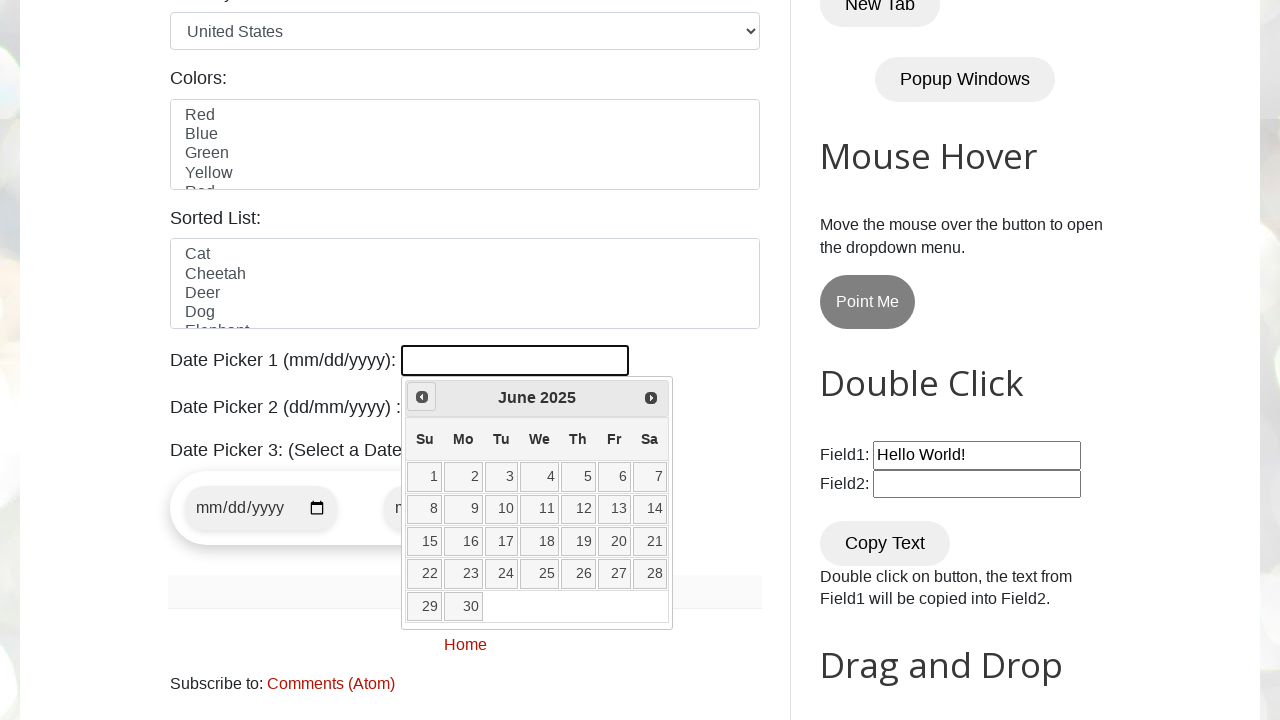

Retrieved current month from datepicker
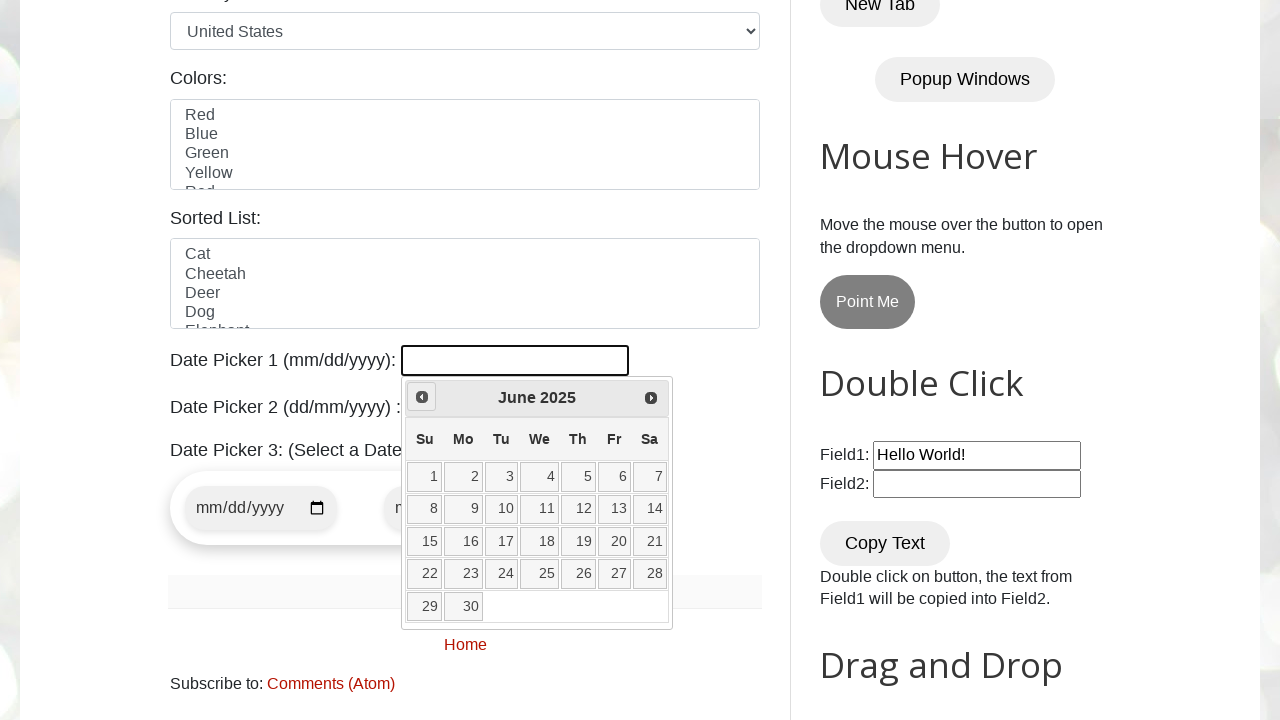

Retrieved current year from datepicker
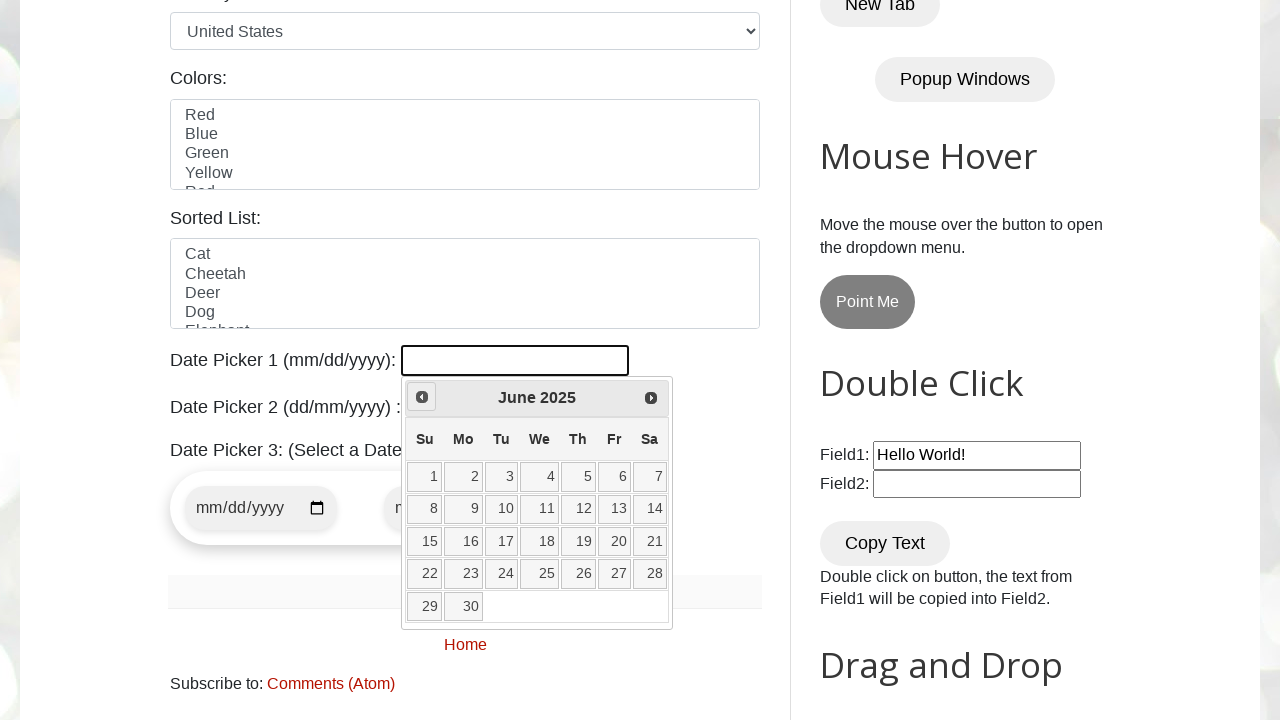

Clicked Prev button to navigate to previous month at (422, 397) on xpath=//span[text()='Prev']
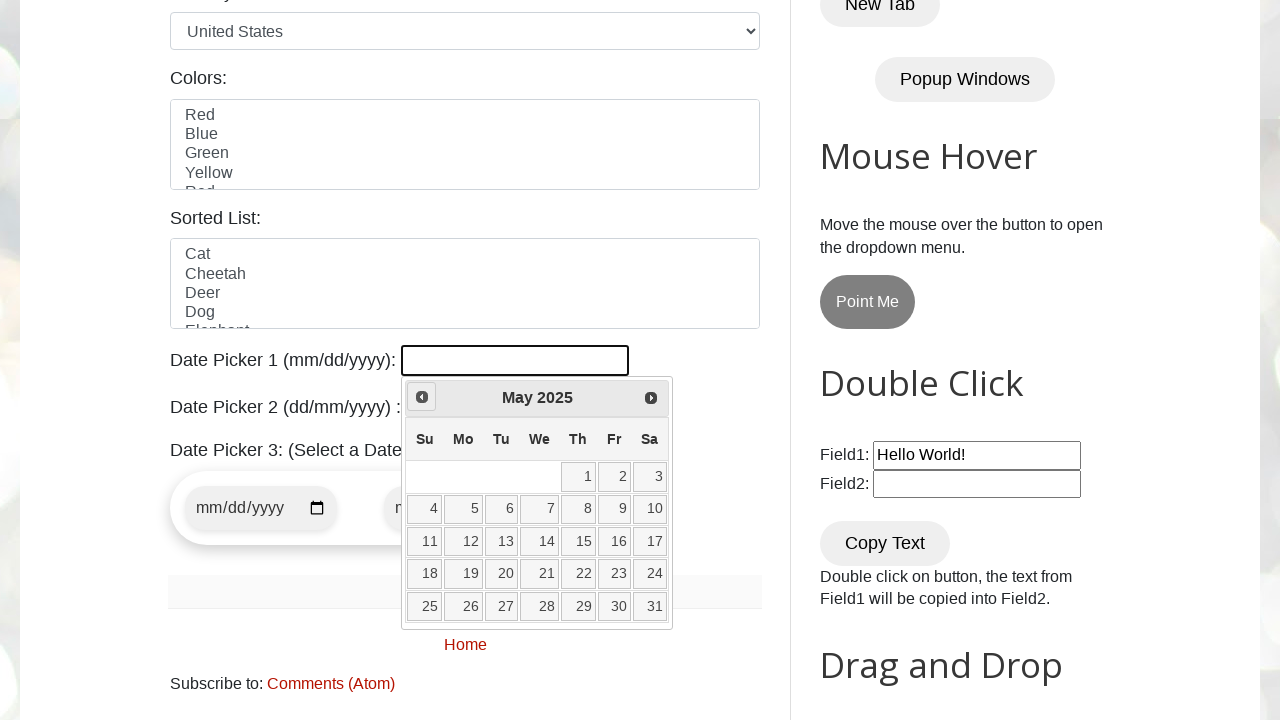

Retrieved current month from datepicker
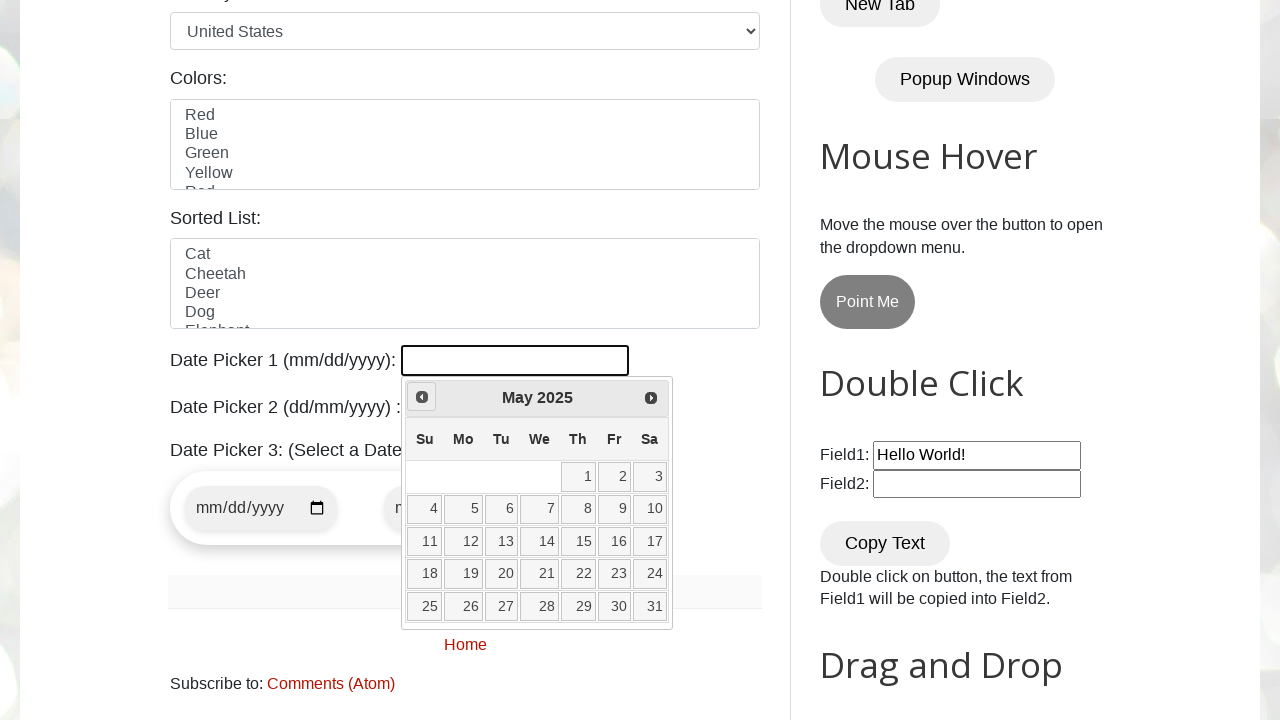

Retrieved current year from datepicker
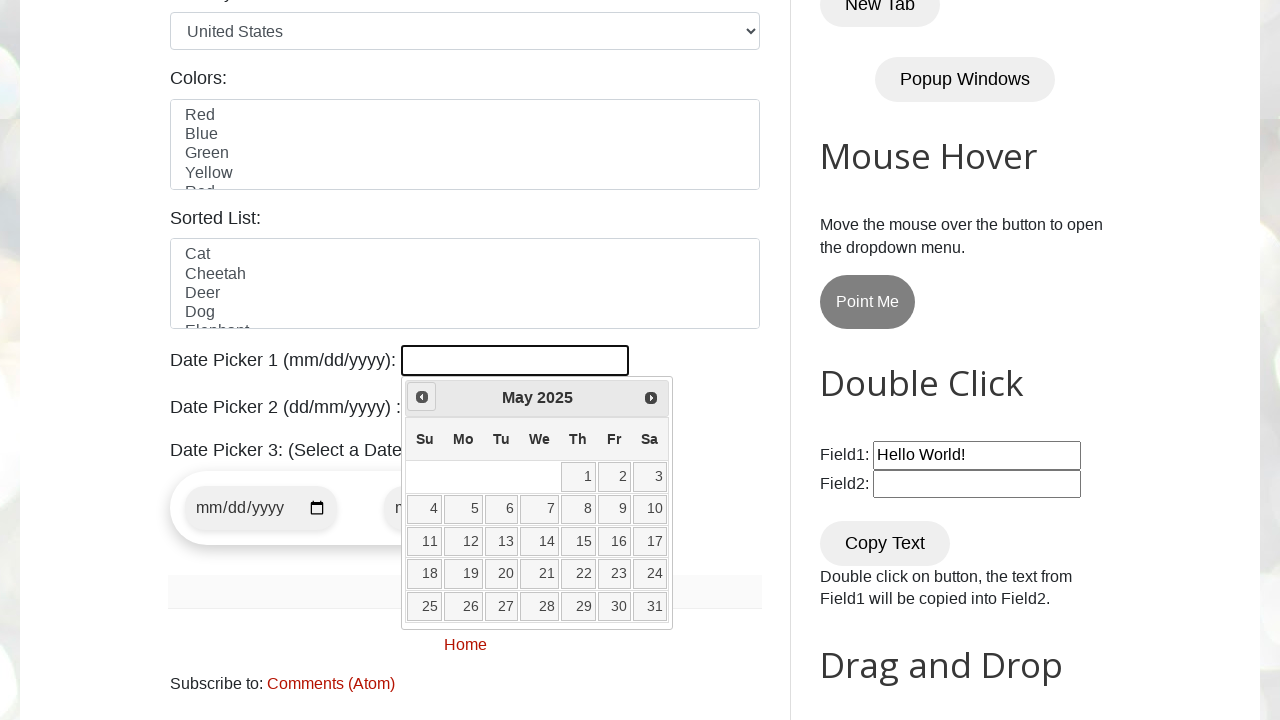

Clicked Prev button to navigate to previous month at (422, 397) on xpath=//span[text()='Prev']
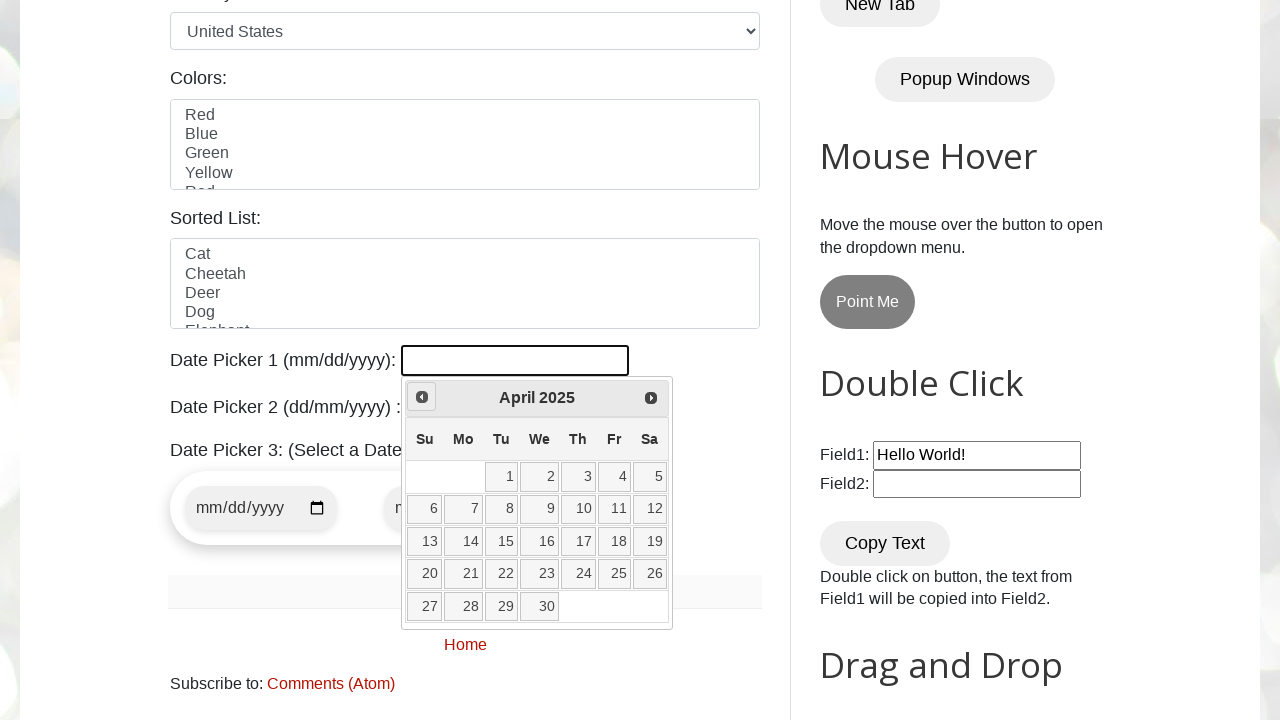

Retrieved current month from datepicker
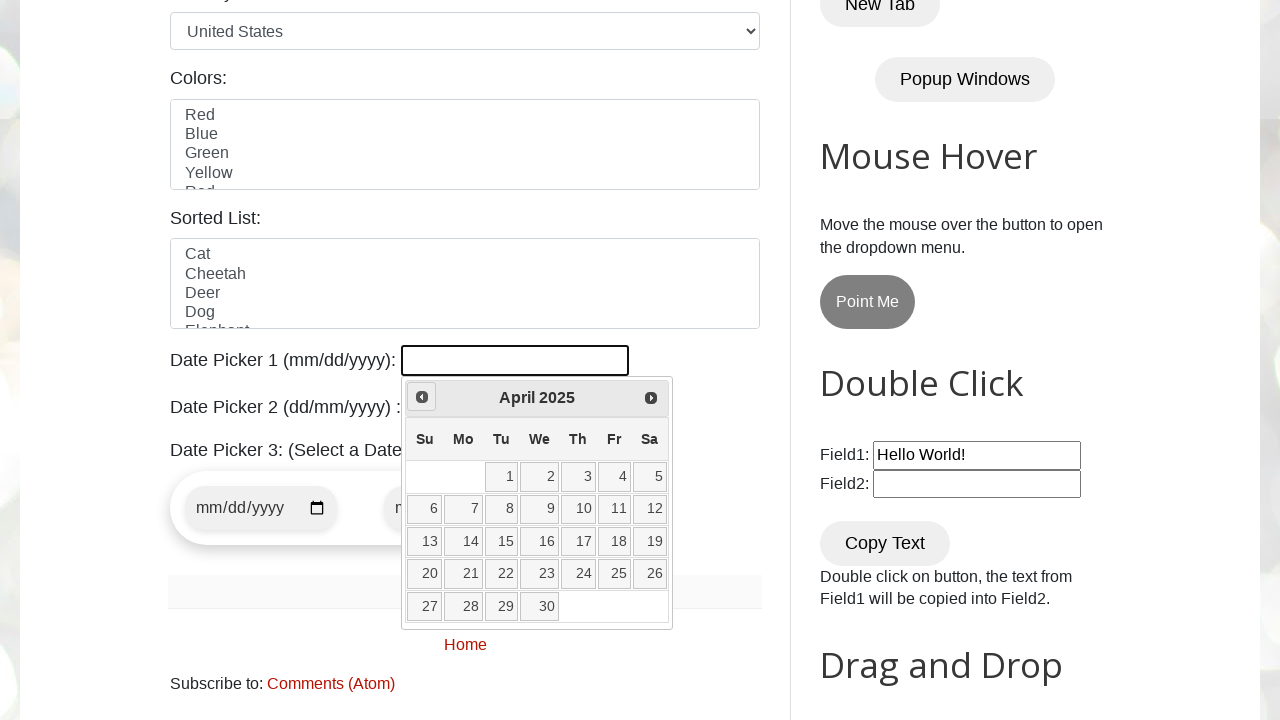

Retrieved current year from datepicker
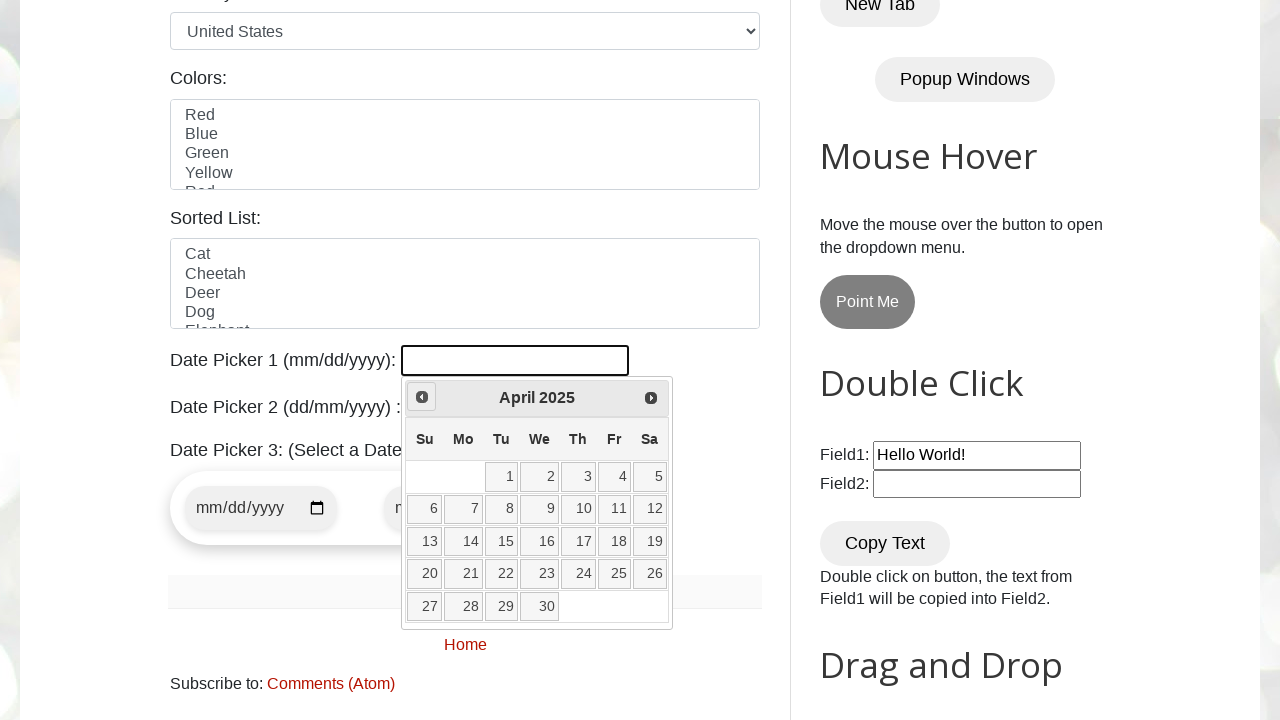

Clicked Prev button to navigate to previous month at (422, 397) on xpath=//span[text()='Prev']
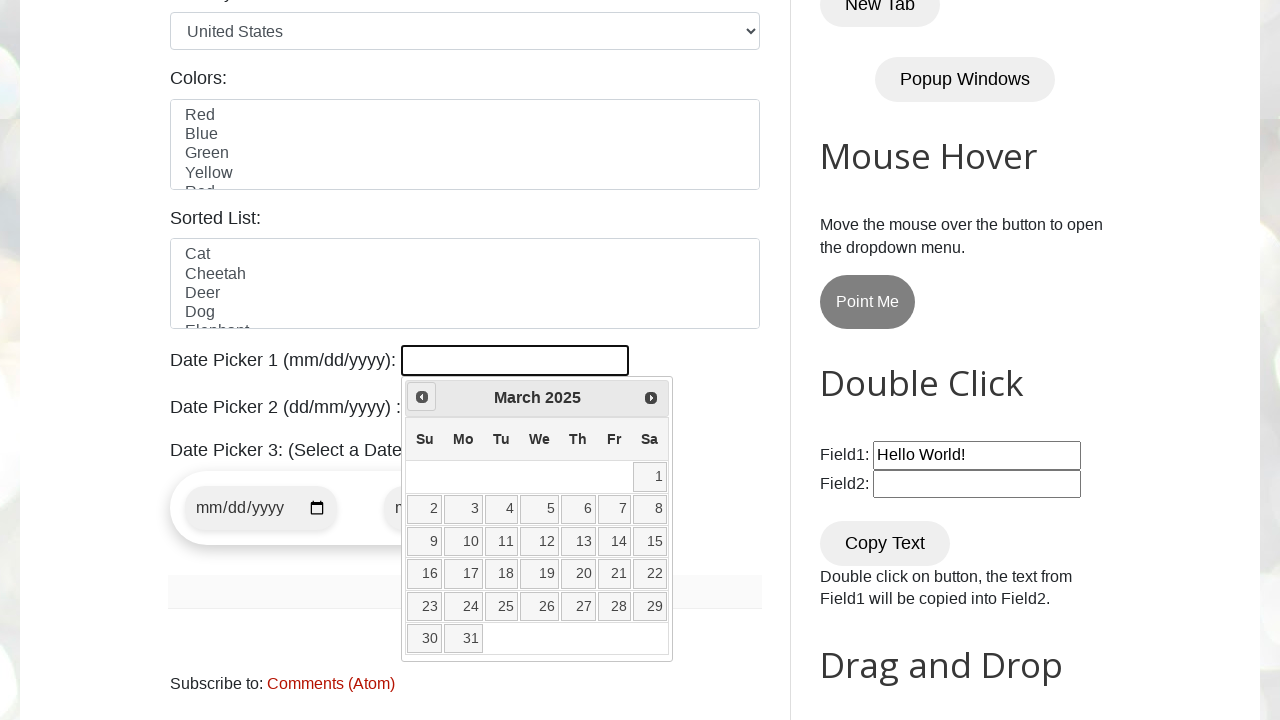

Retrieved current month from datepicker
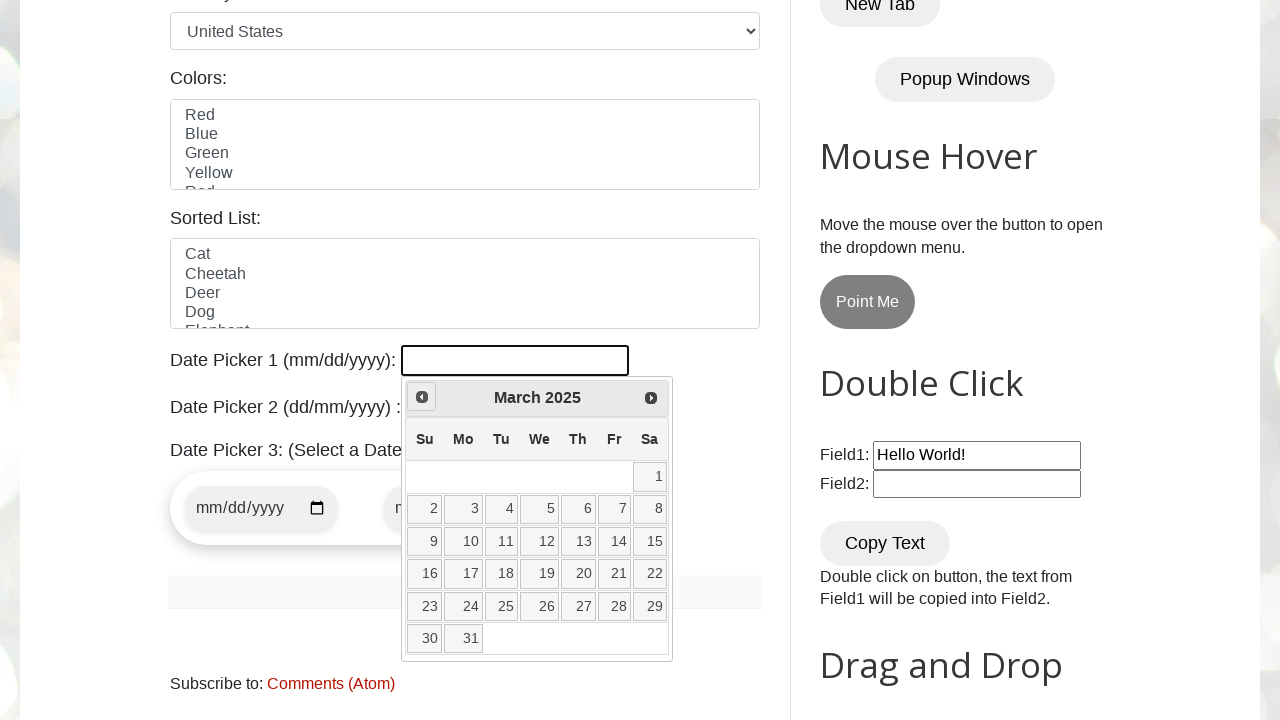

Retrieved current year from datepicker
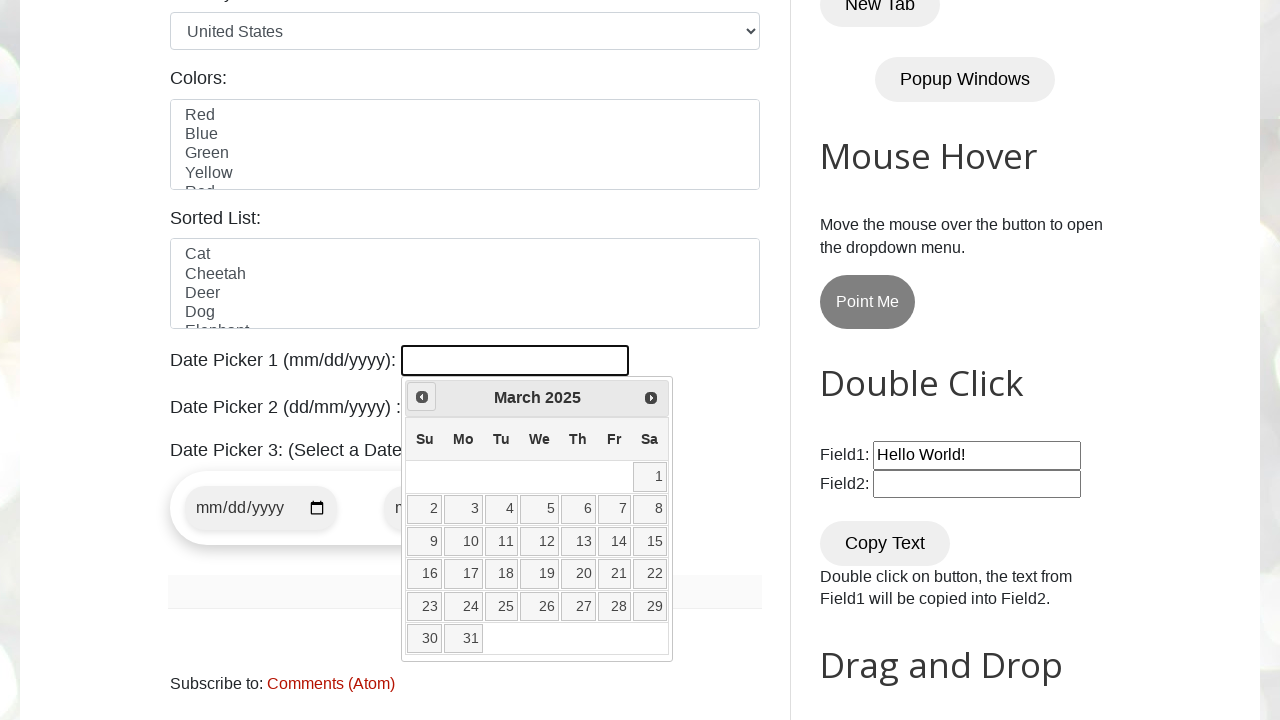

Clicked Prev button to navigate to previous month at (422, 397) on xpath=//span[text()='Prev']
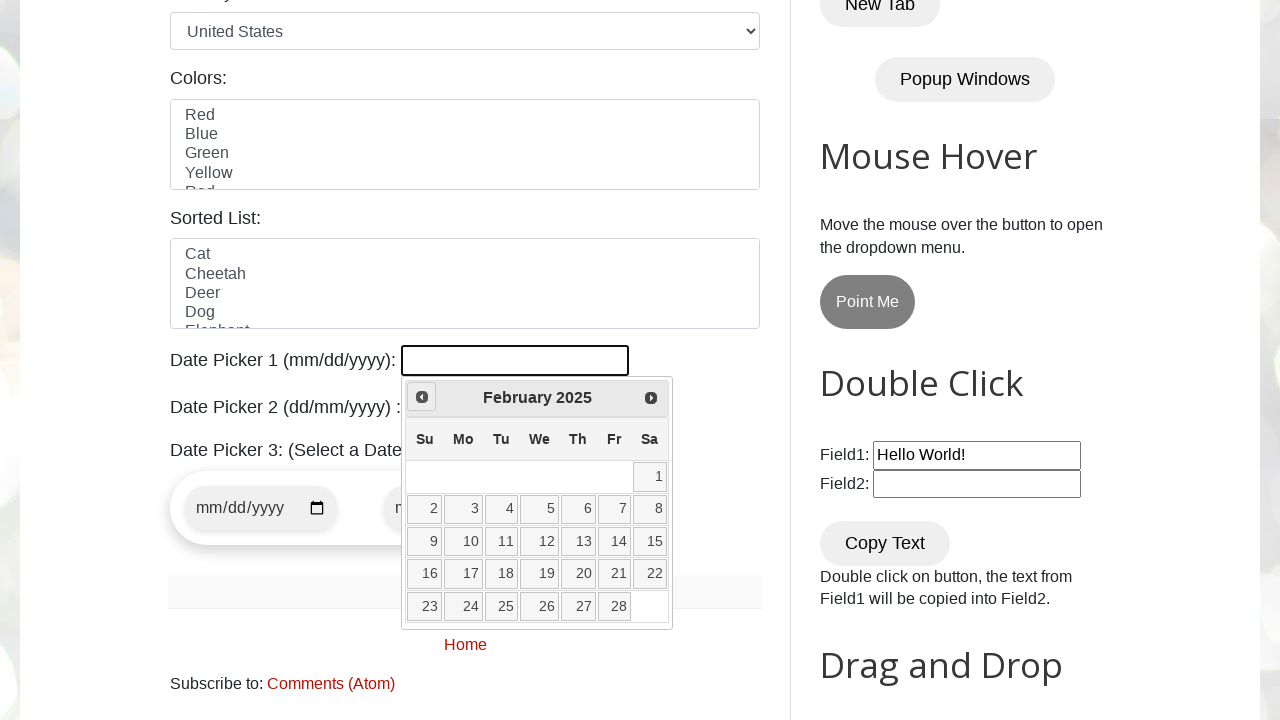

Retrieved current month from datepicker
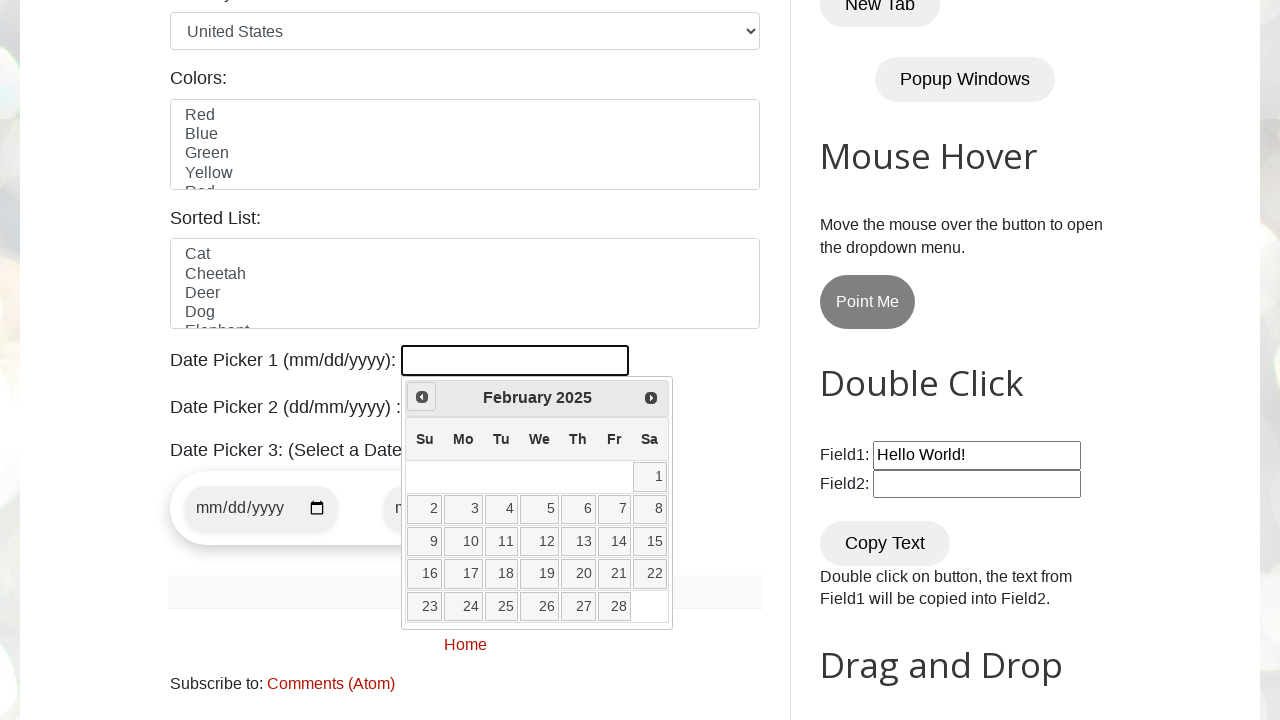

Retrieved current year from datepicker
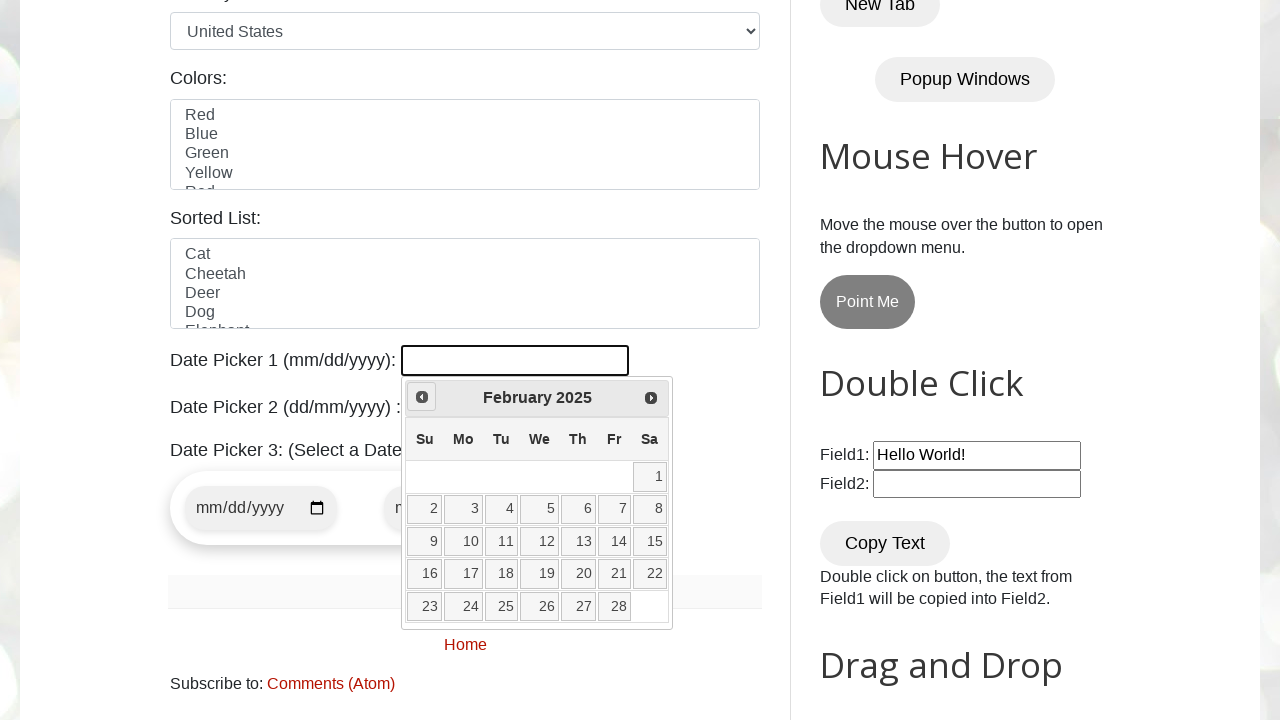

Clicked Prev button to navigate to previous month at (422, 397) on xpath=//span[text()='Prev']
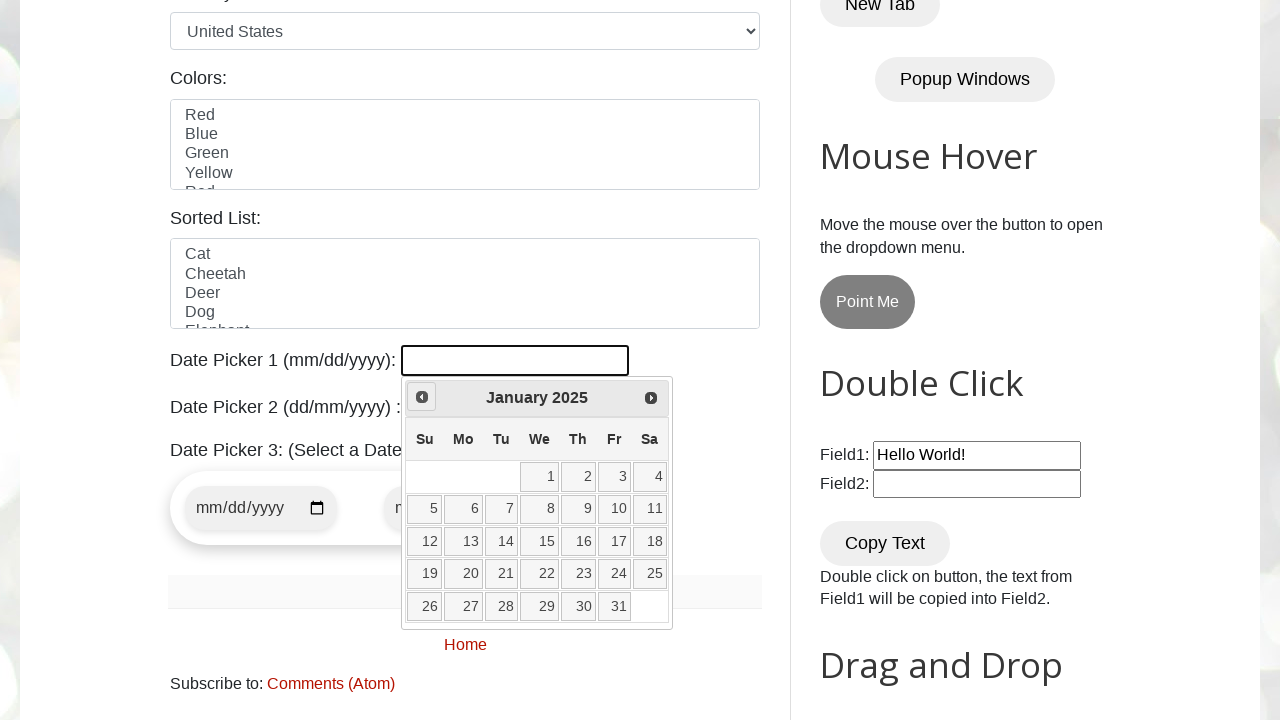

Retrieved current month from datepicker
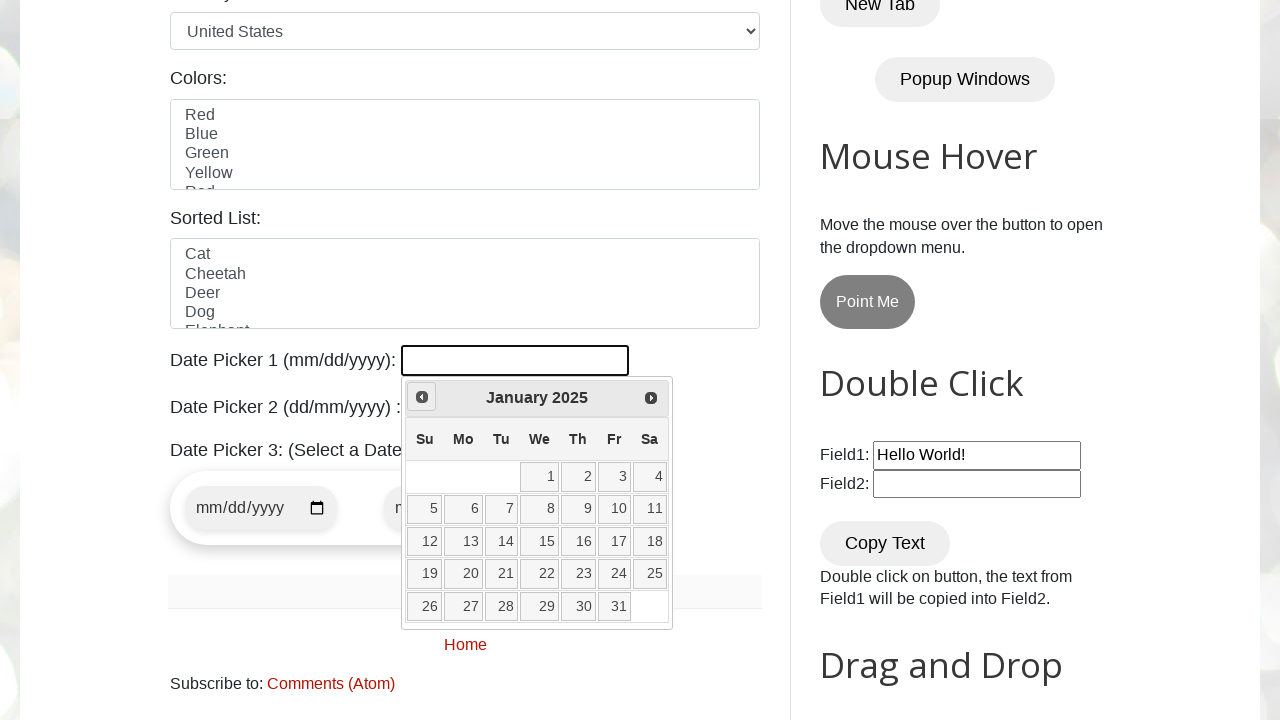

Retrieved current year from datepicker
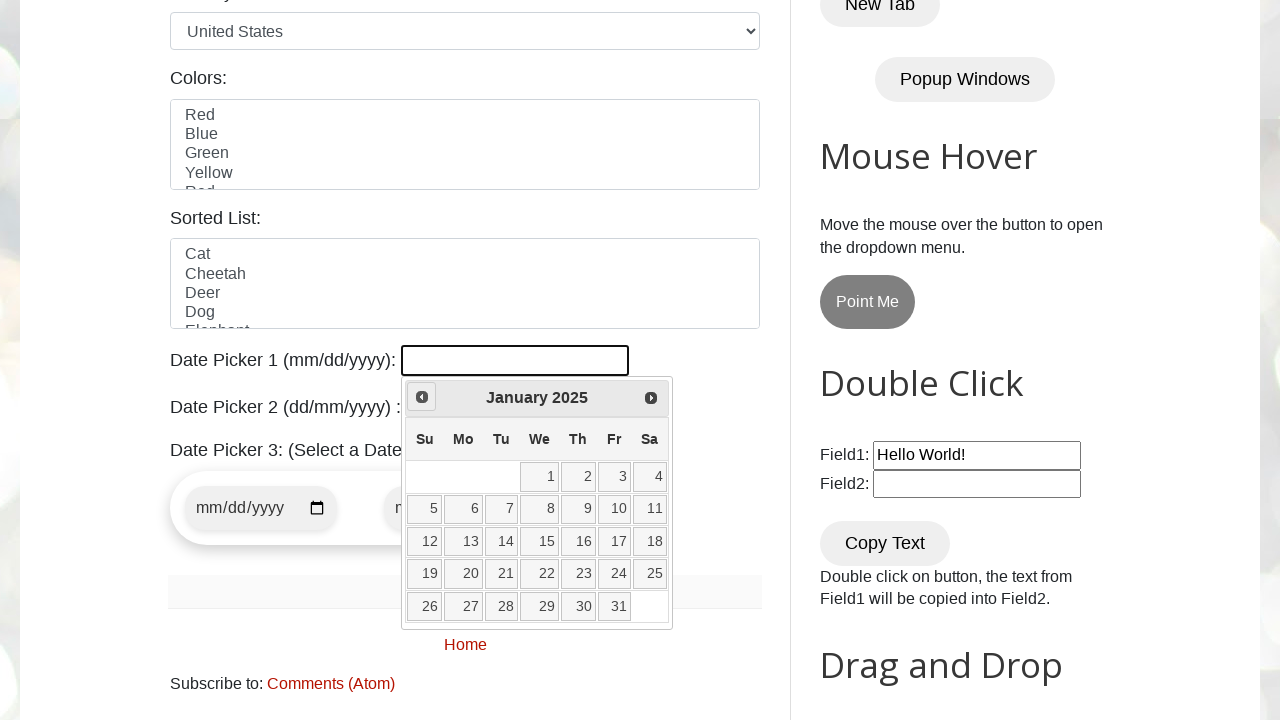

Clicked Prev button to navigate to previous month at (422, 397) on xpath=//span[text()='Prev']
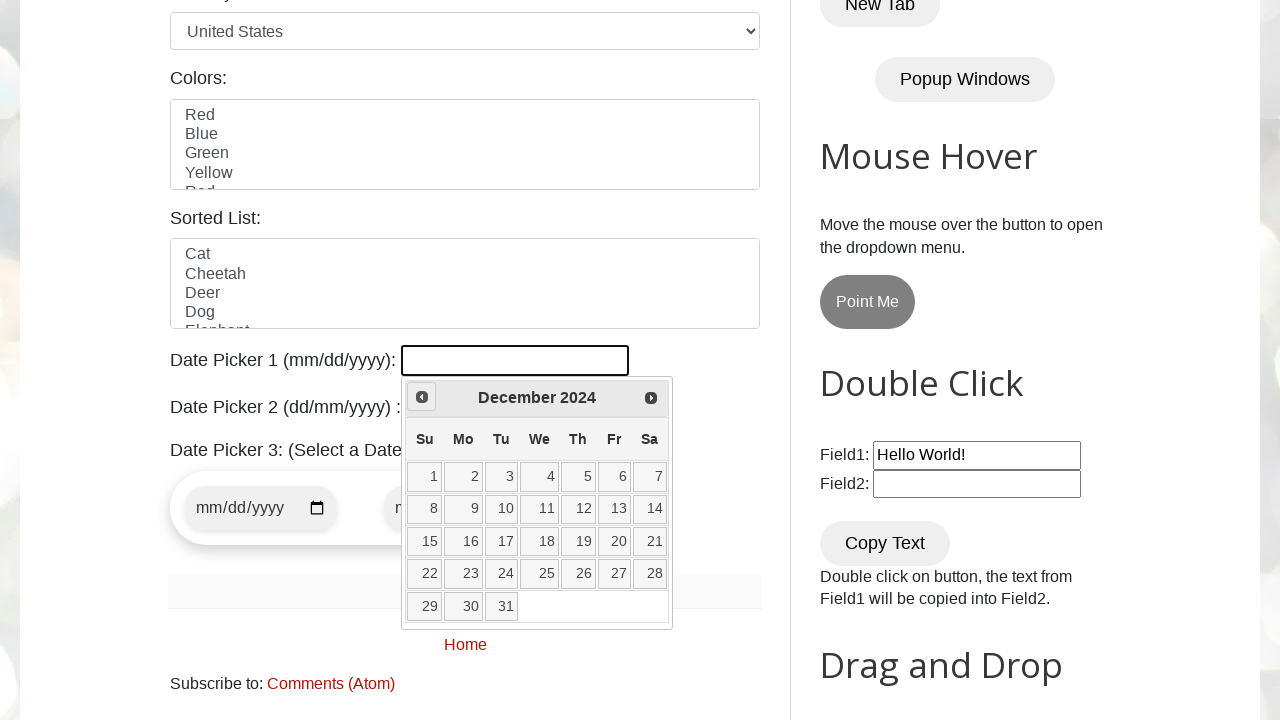

Retrieved current month from datepicker
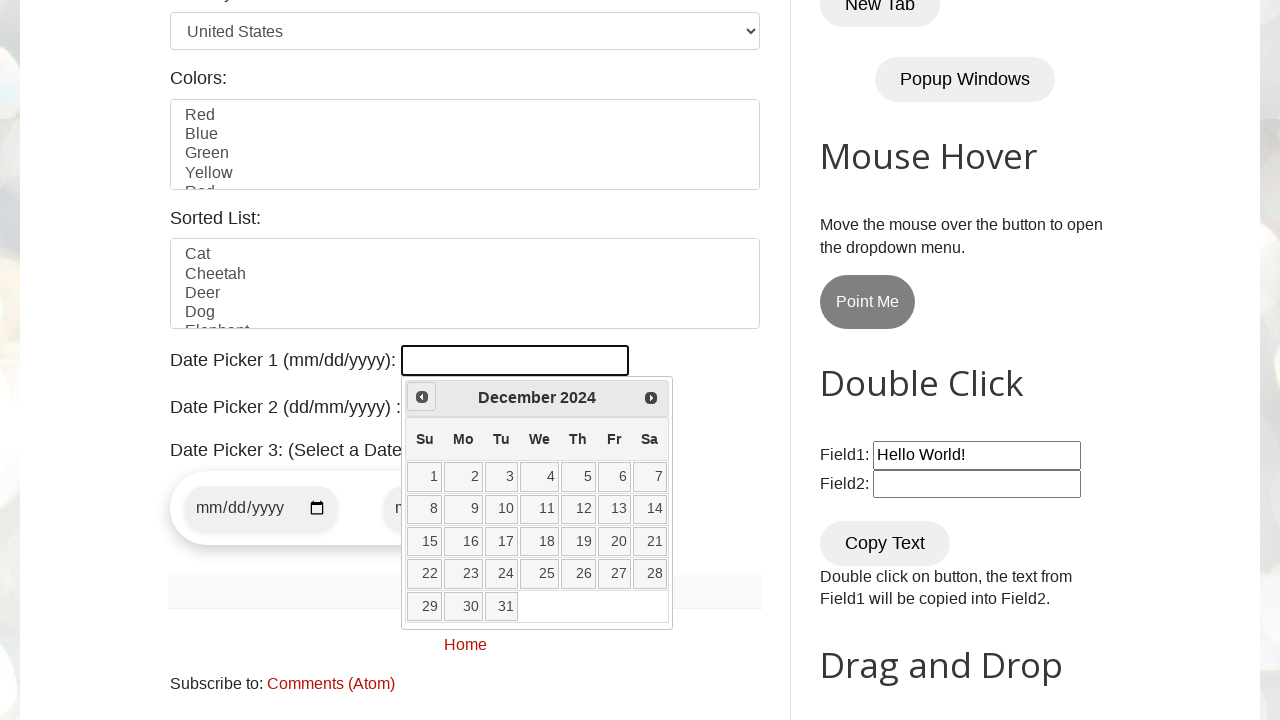

Retrieved current year from datepicker
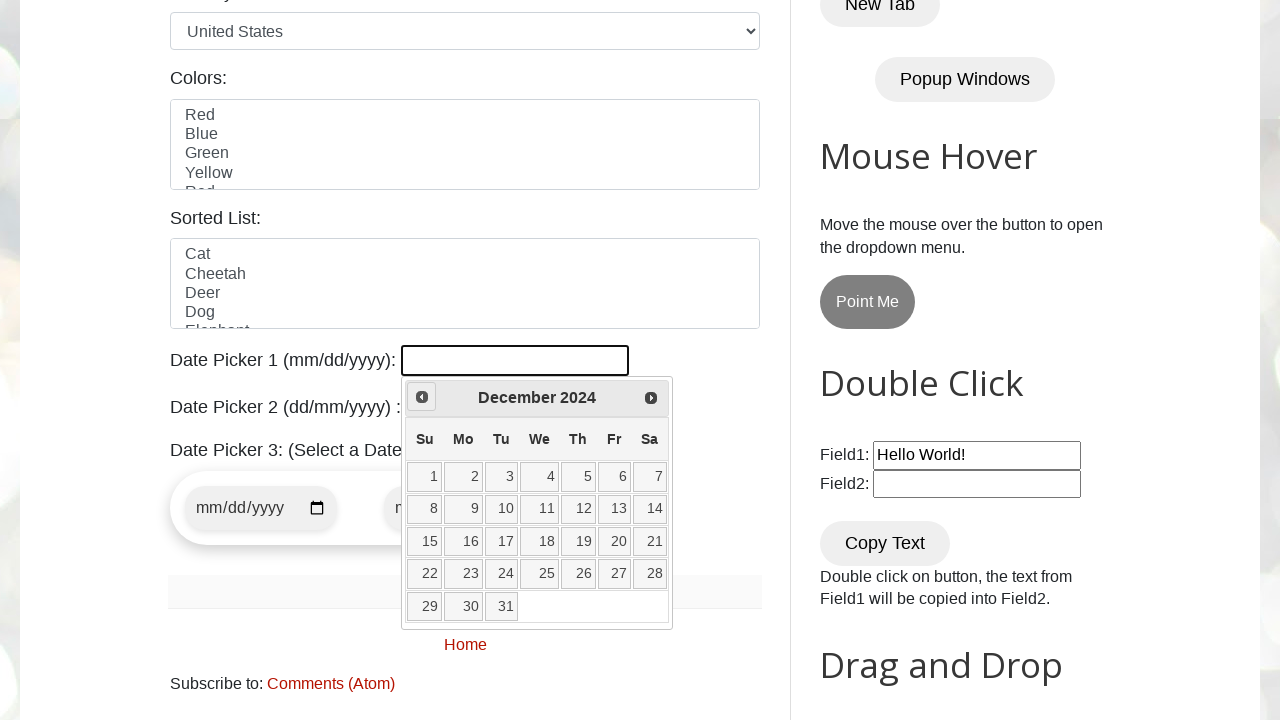

Target date reached: December 2024
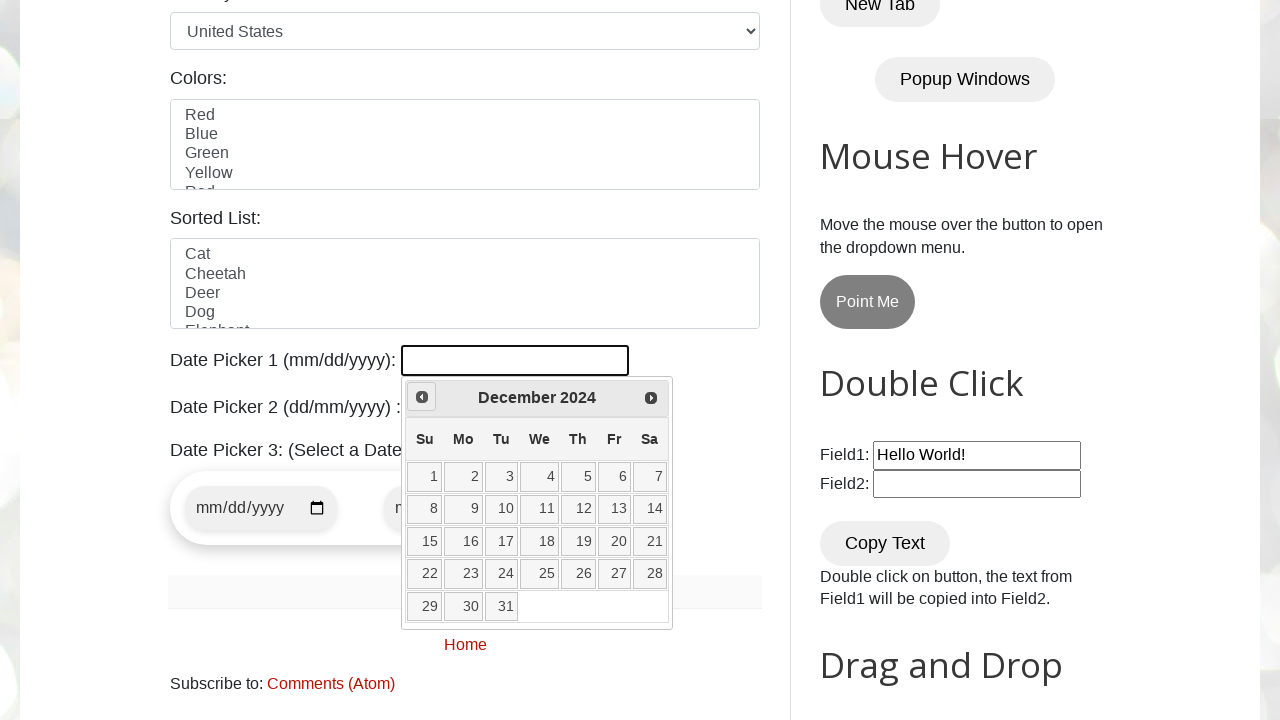

Clicked on day 23 in the datepicker at (463, 574) on //a[text()='23']
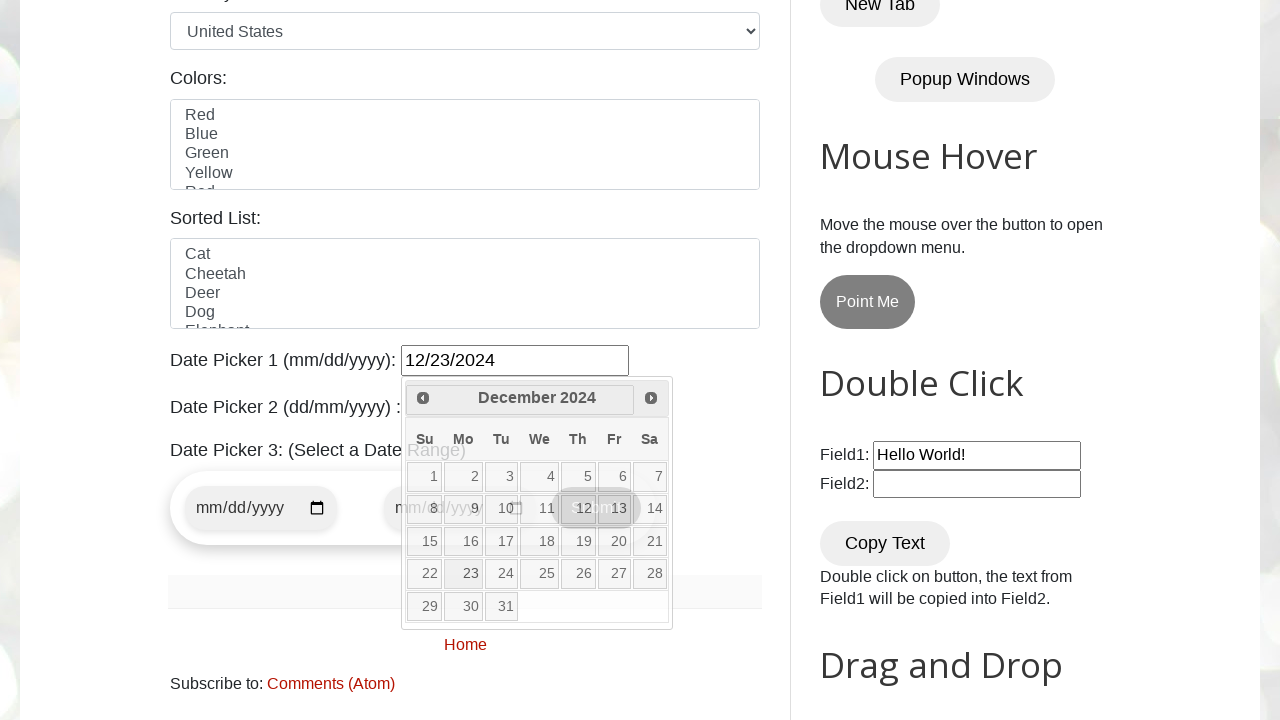

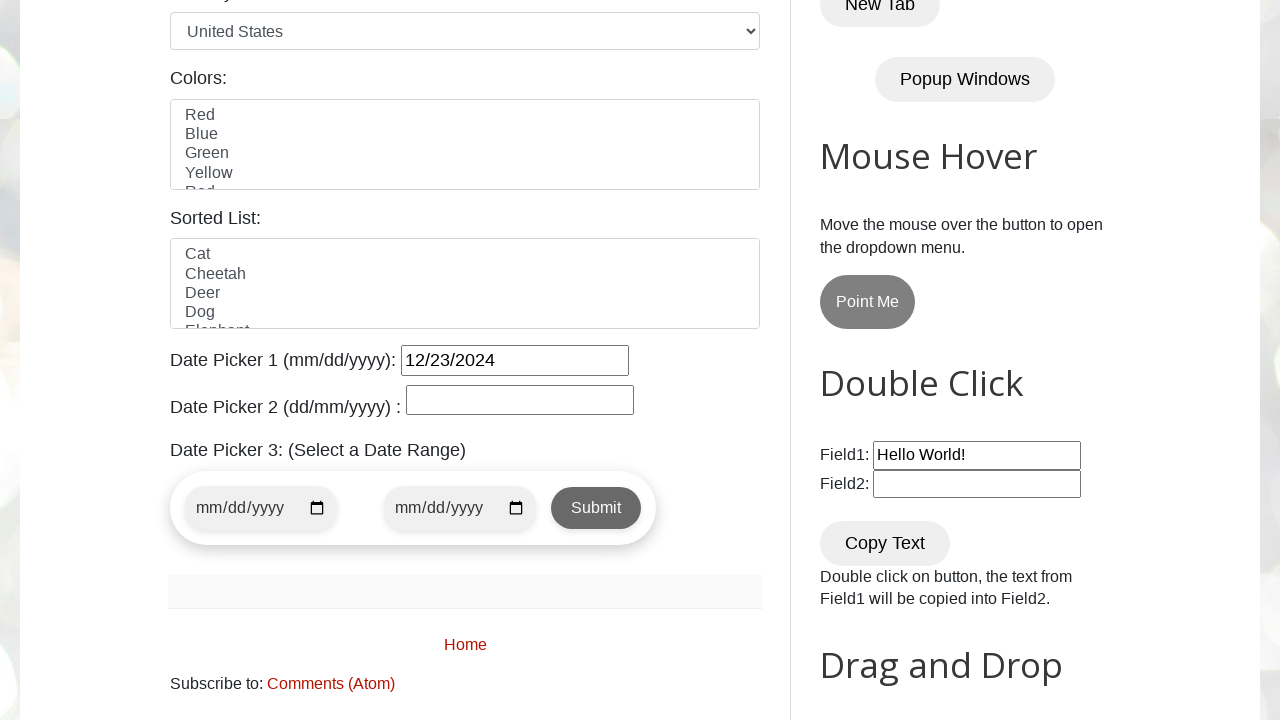